Tests the Coursera Campus page by iterating through 5 dropdown select elements and selecting random options from each dropdown. This process is repeated 4 times with page refreshes.

Starting URL: https://www.coursera.org/campus?utm_campaign=website&utm_content=corp-to-home-footer-for-enterprise&utm_medium=coursera&utm_source=enterprise

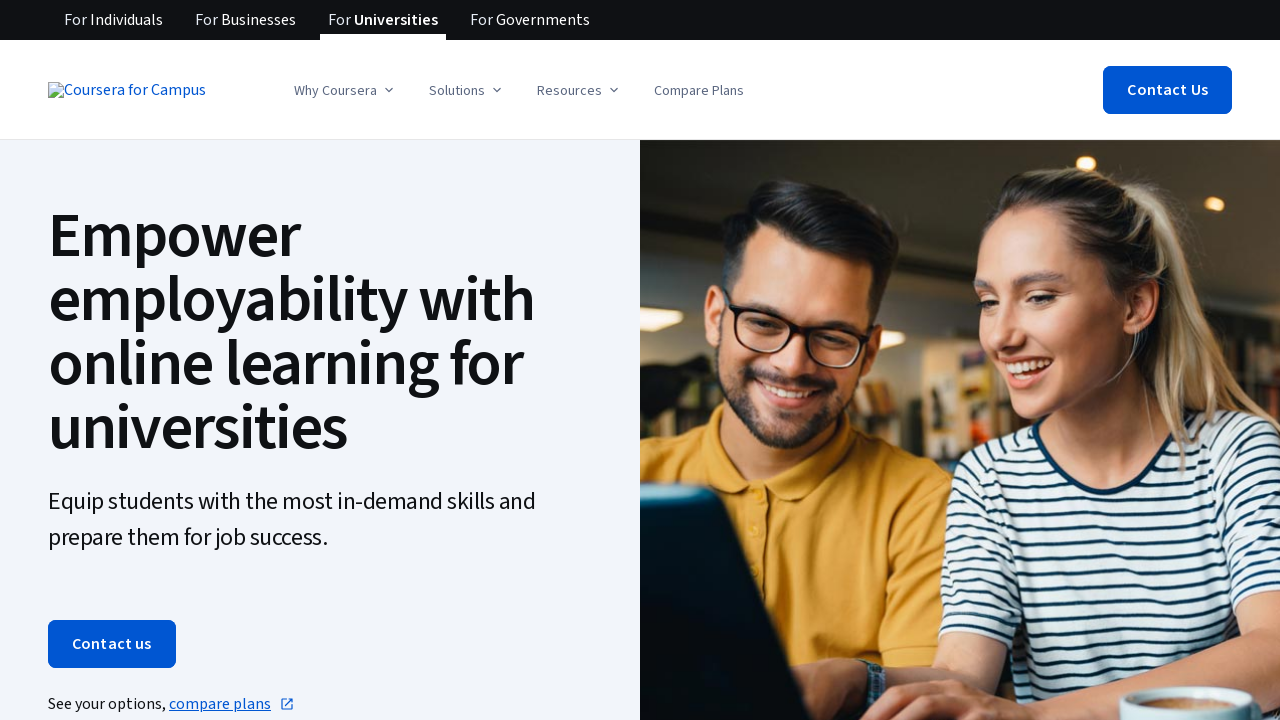

Waited for dropdown 1 to be visible
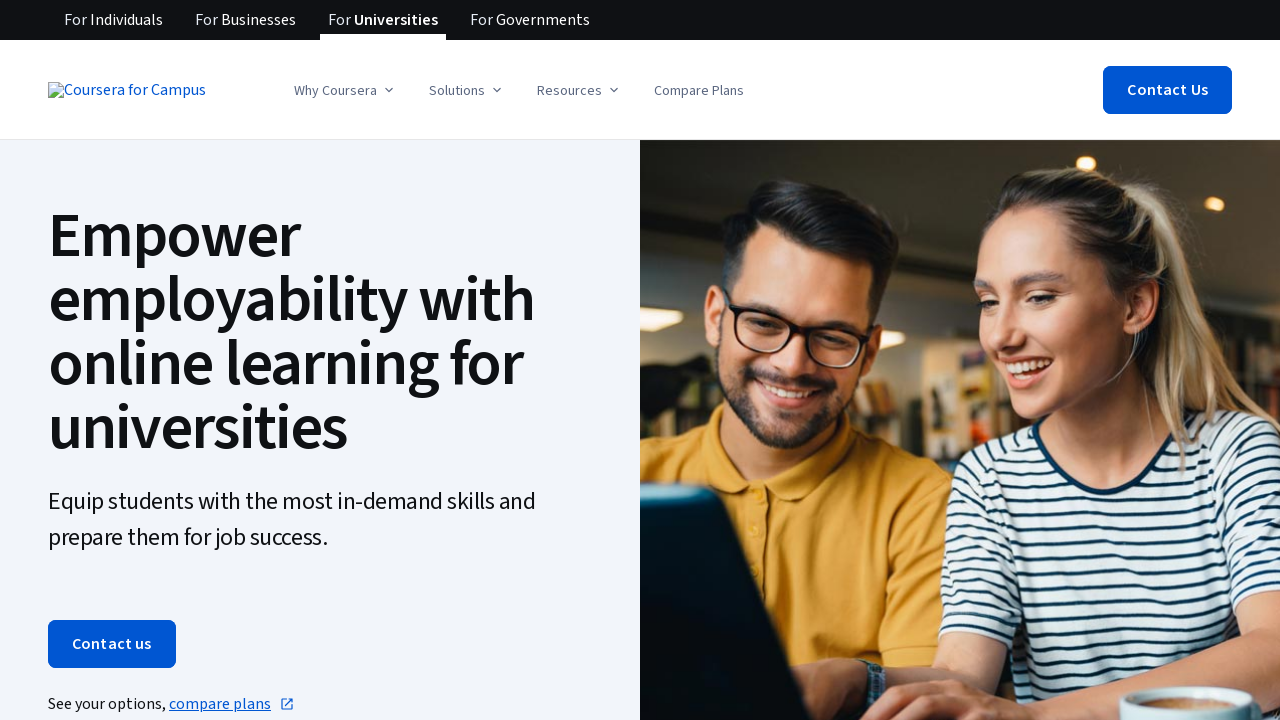

Retrieved 6 options from dropdown 1
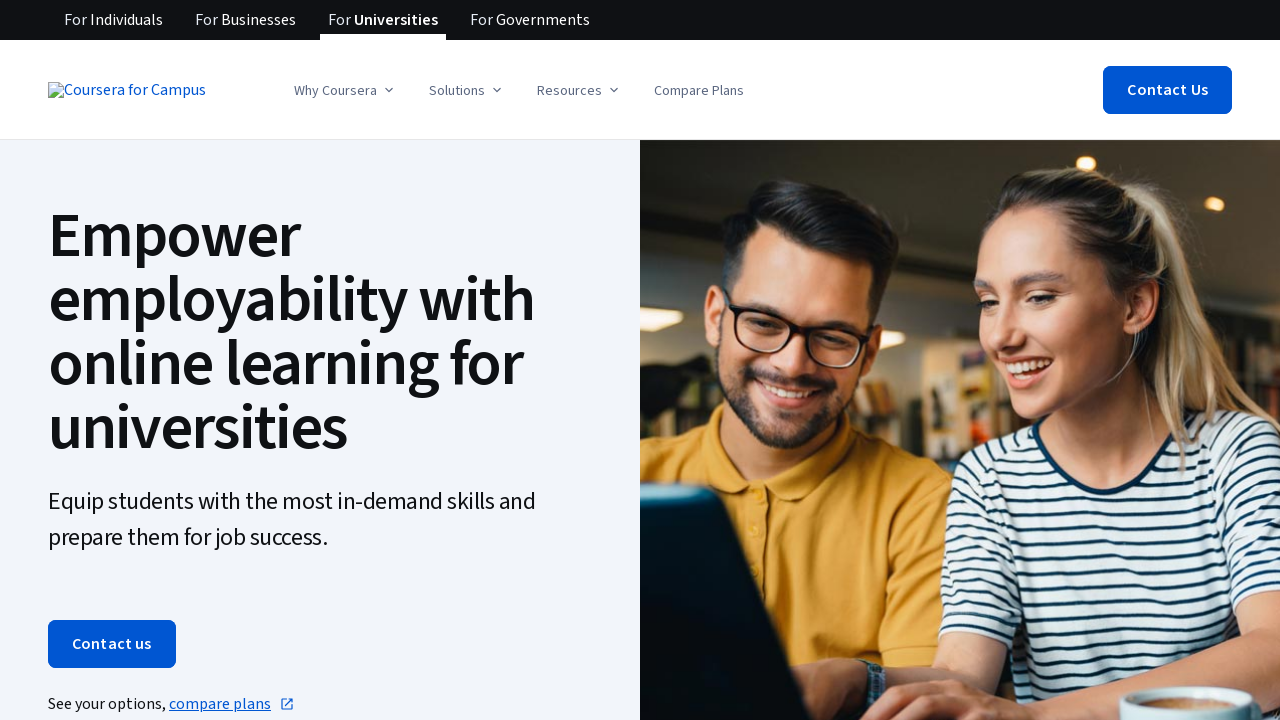

Selected random option (index 0) from dropdown 1 on xpath=(//select)[1]
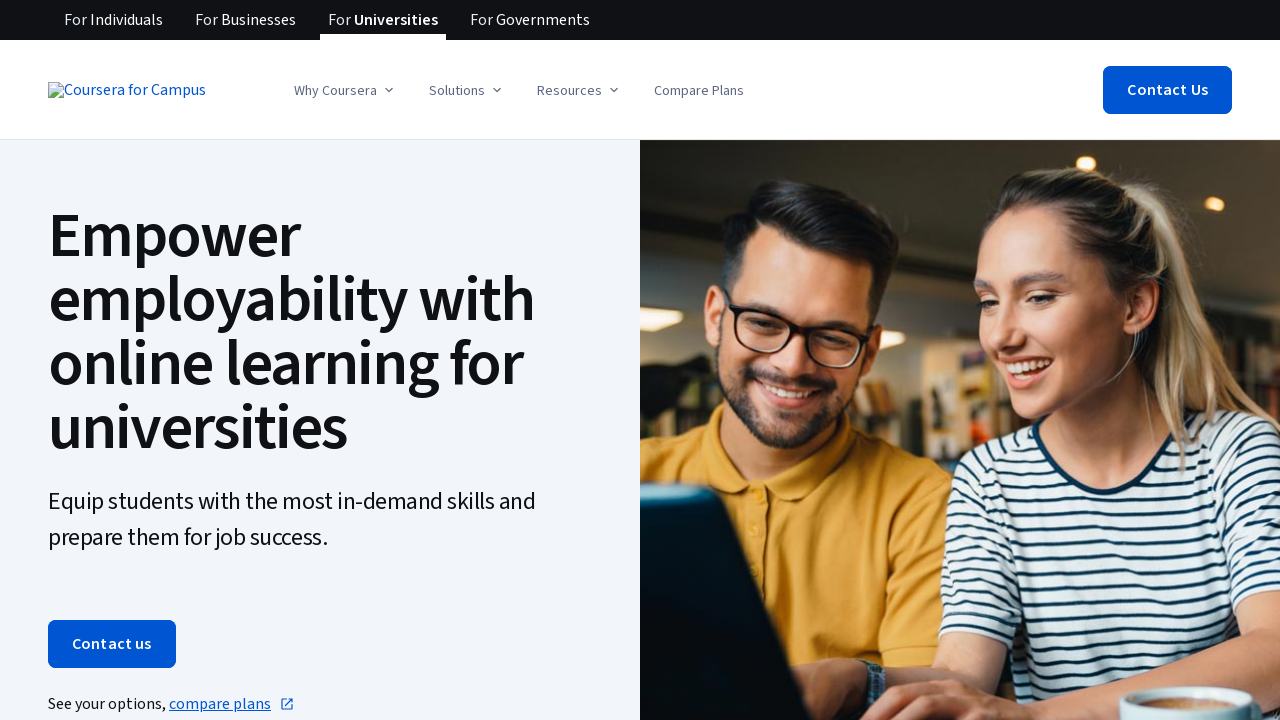

Waited for dropdown 2 to be visible
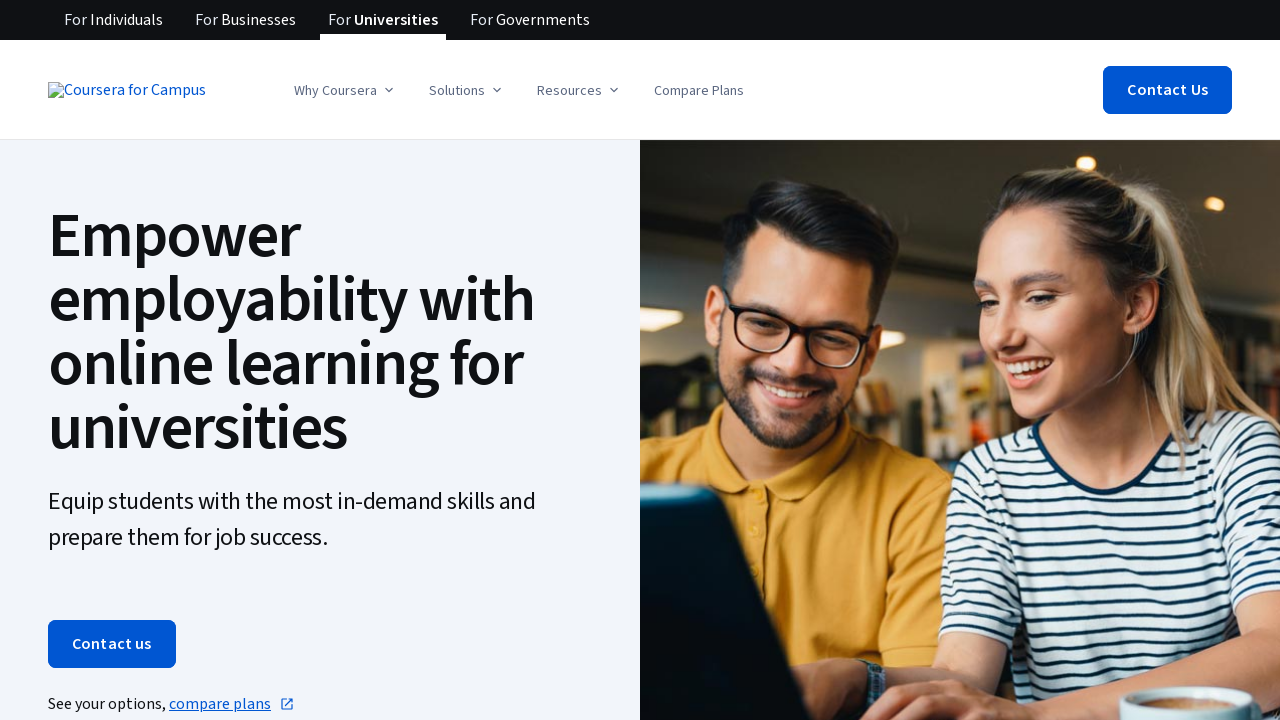

Retrieved 13 options from dropdown 2
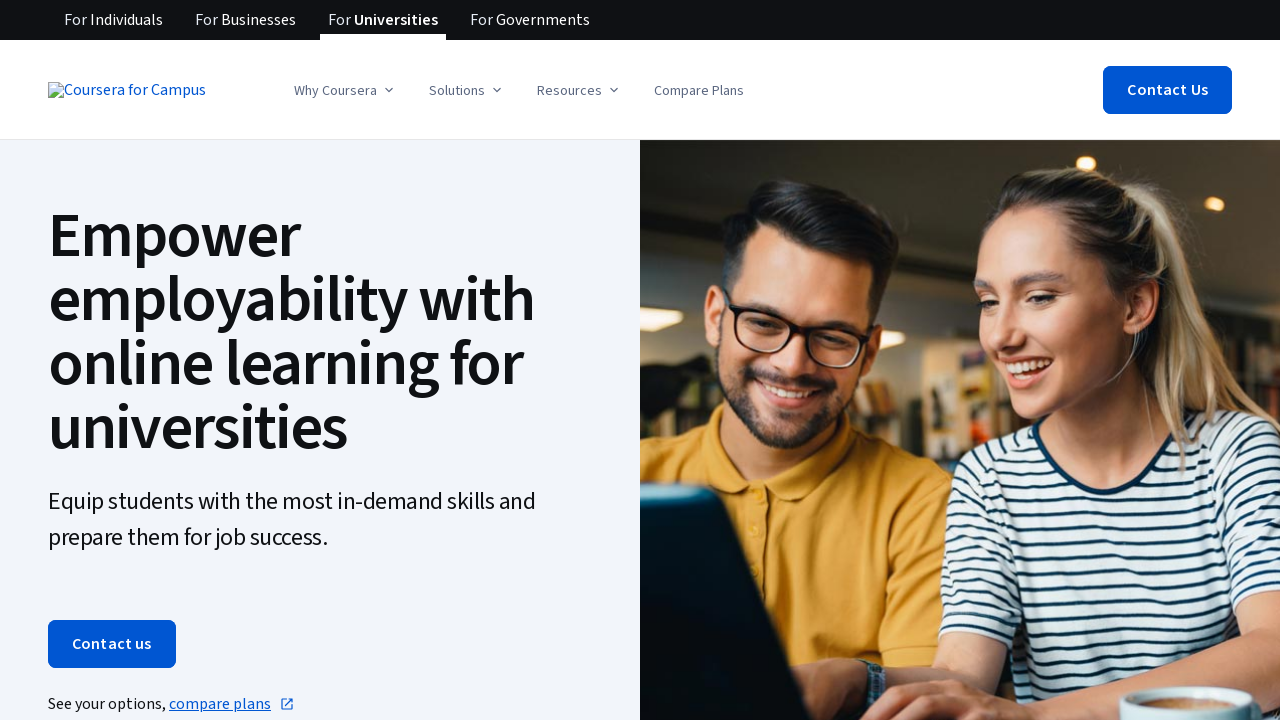

Selected random option (index 10) from dropdown 2 on xpath=(//select)[2]
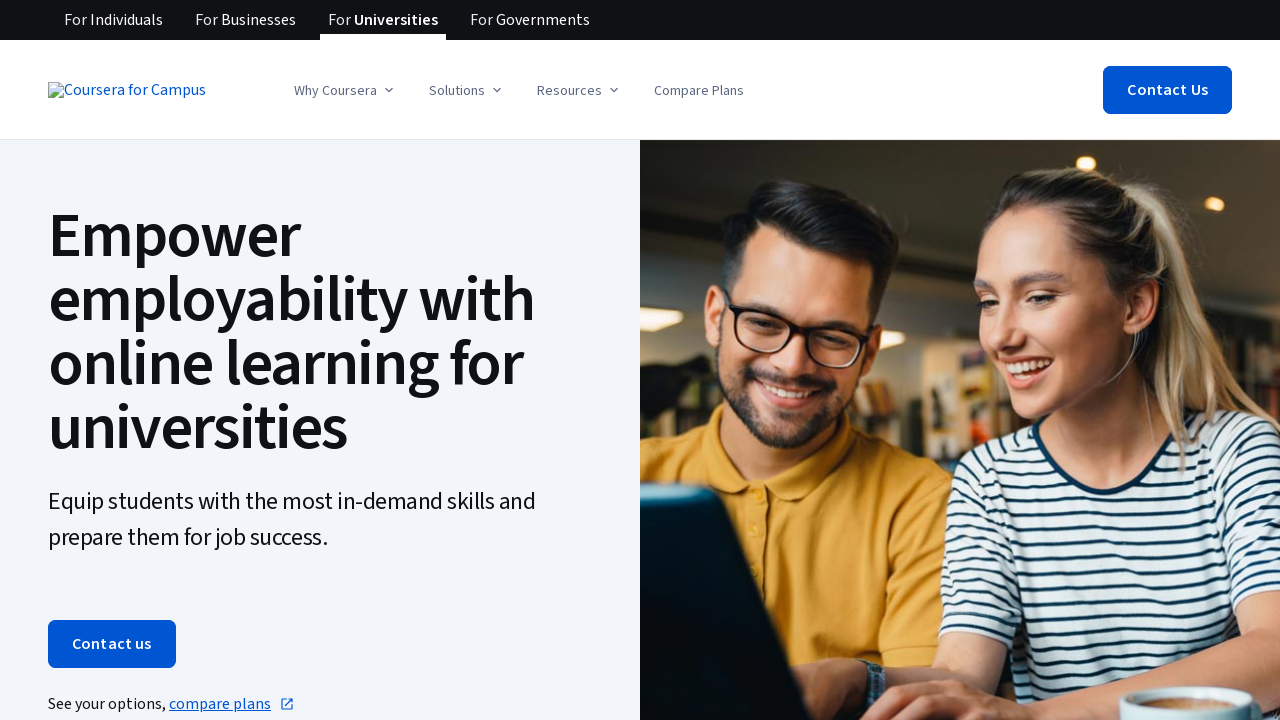

Waited for dropdown 3 to be visible
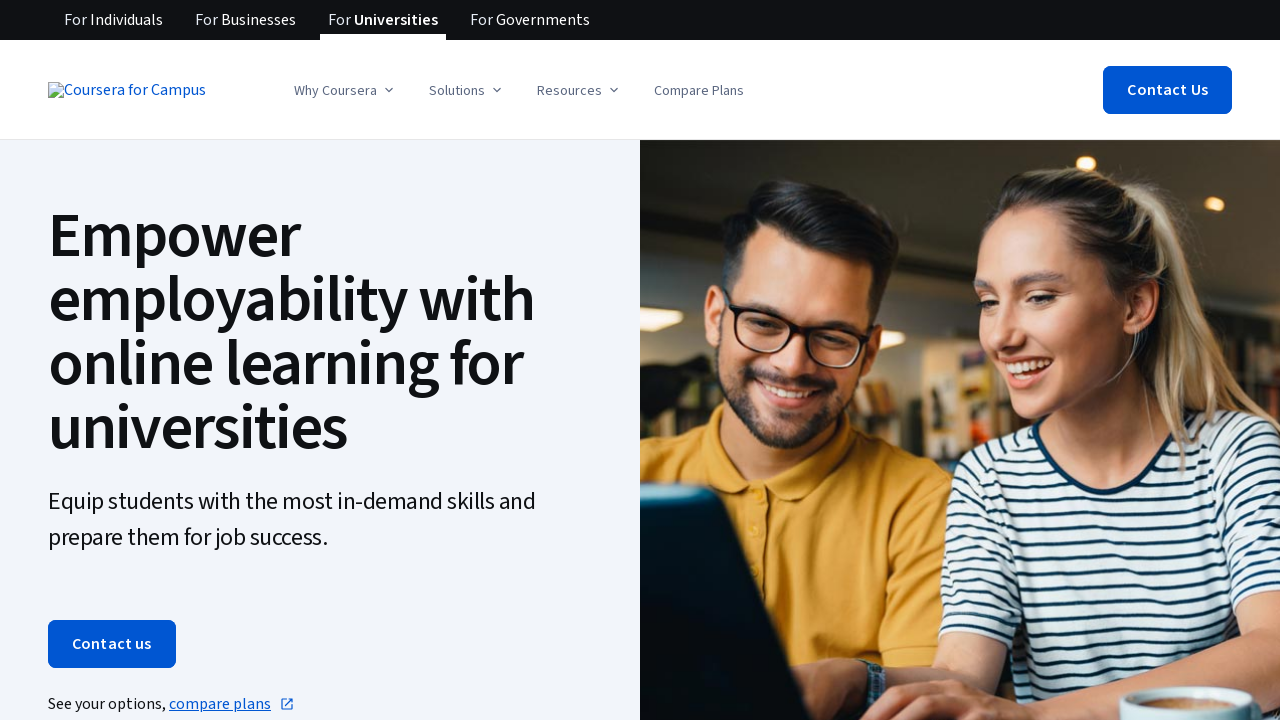

Retrieved 11 options from dropdown 3
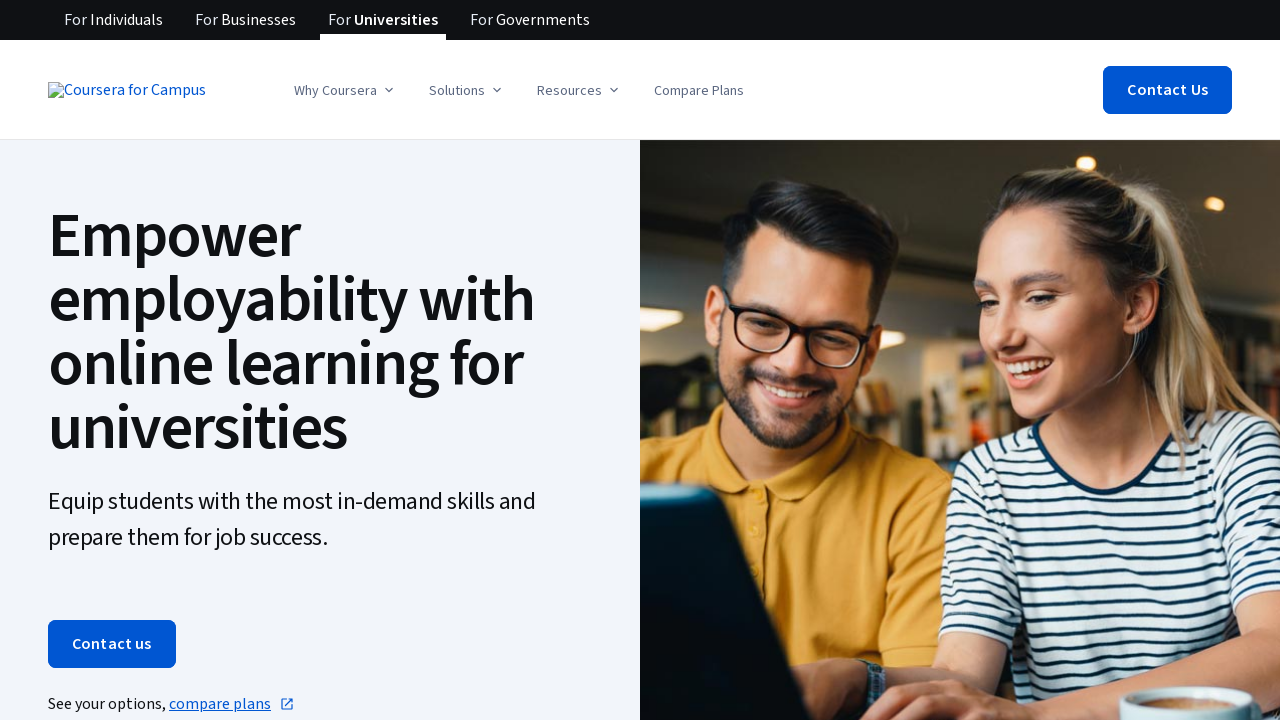

Selected random option (index 0) from dropdown 3 on xpath=(//select)[3]
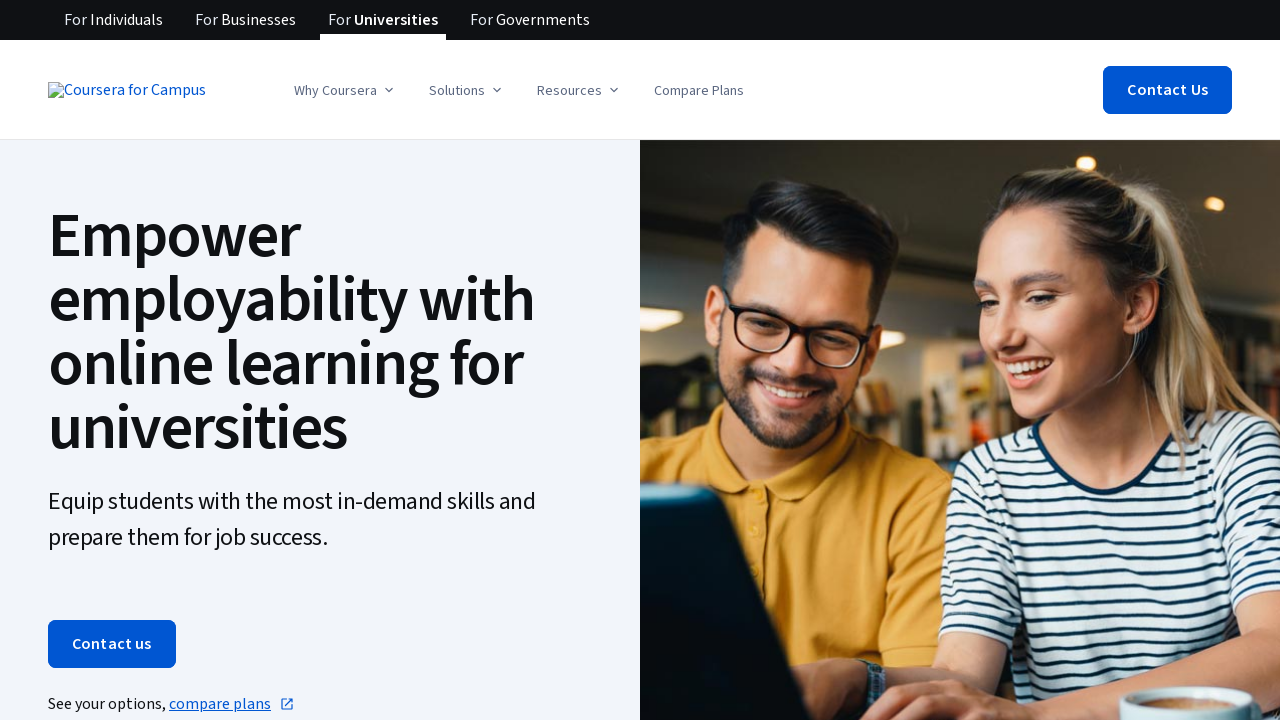

Waited for dropdown 4 to be visible
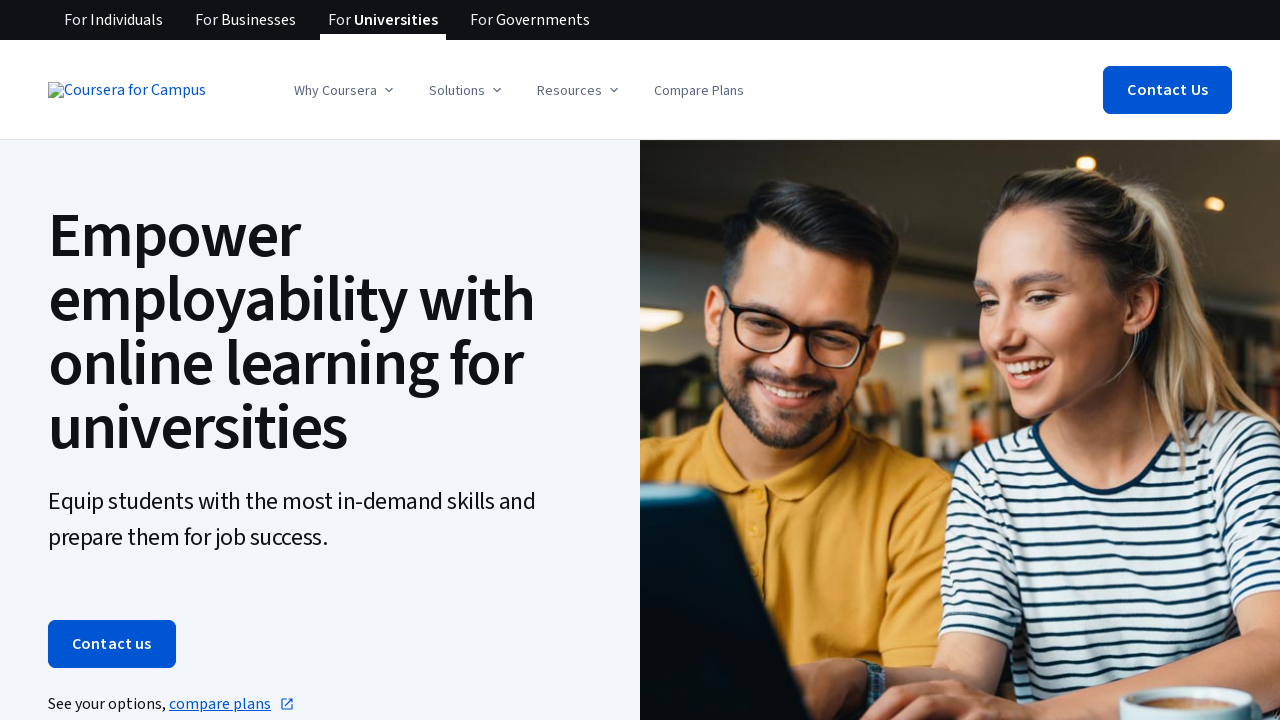

Retrieved 6 options from dropdown 4
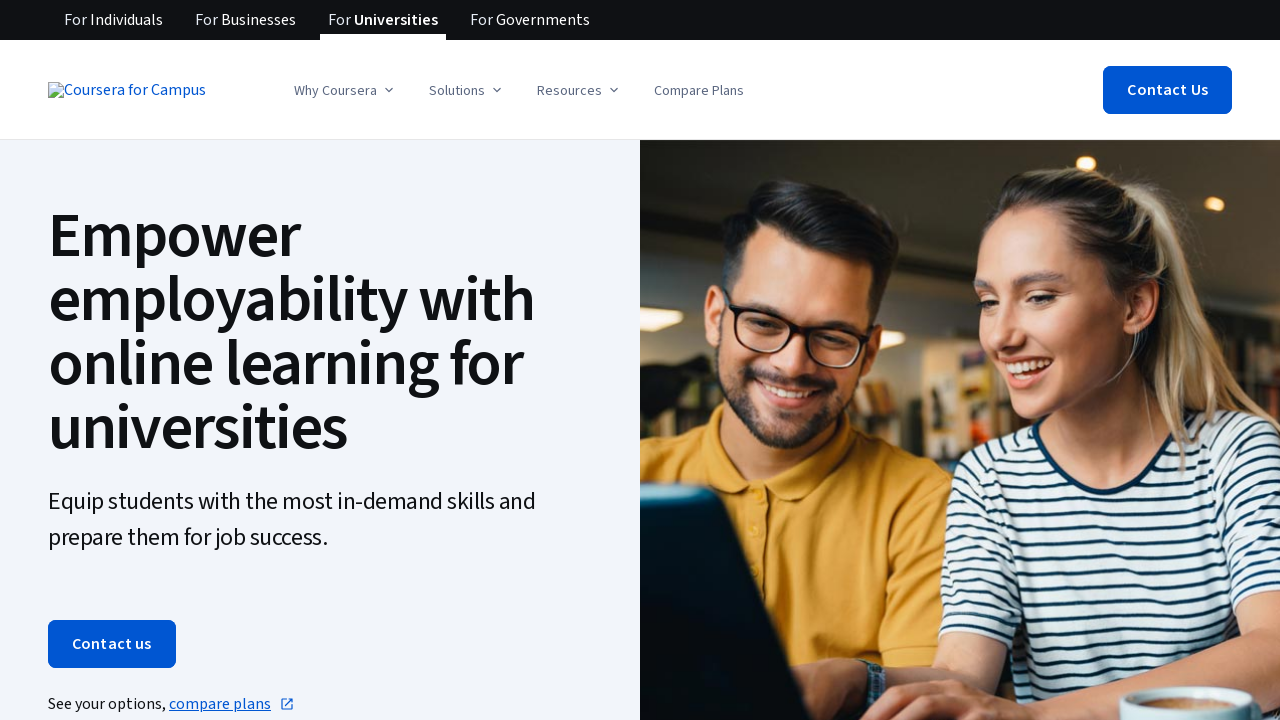

Selected random option (index 0) from dropdown 4 on xpath=(//select)[4]
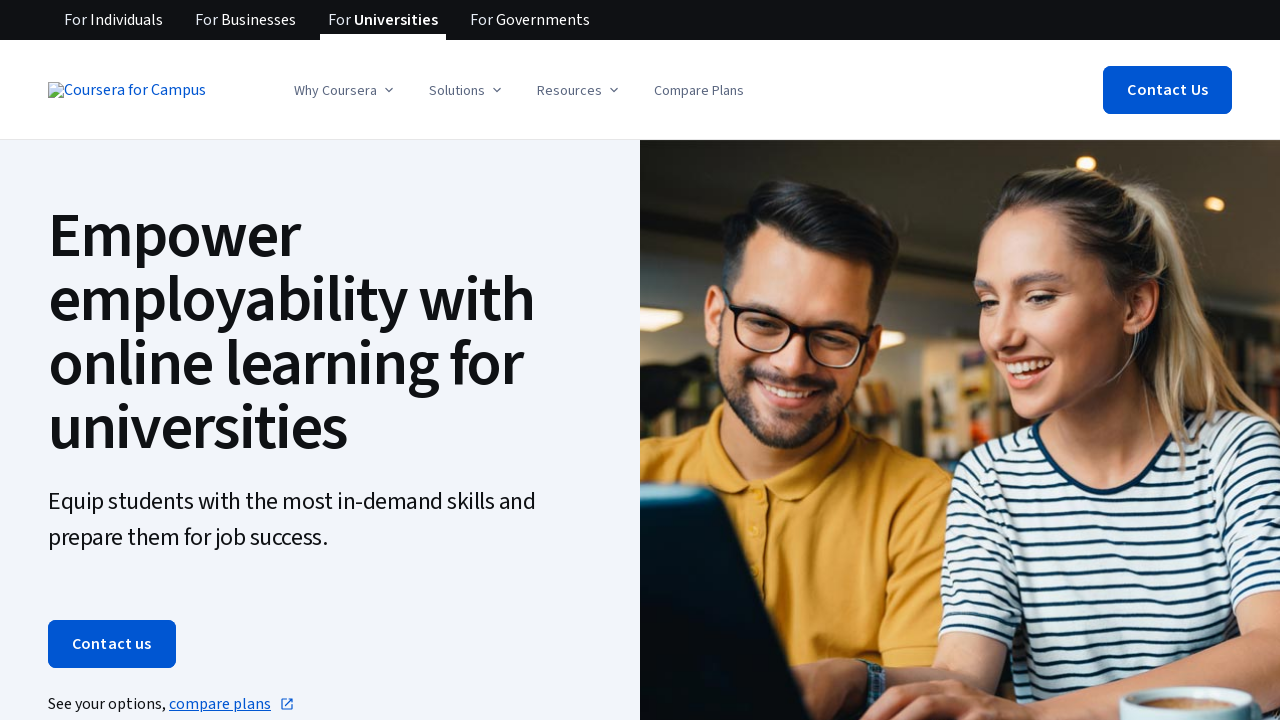

Waited for dropdown 5 to be visible
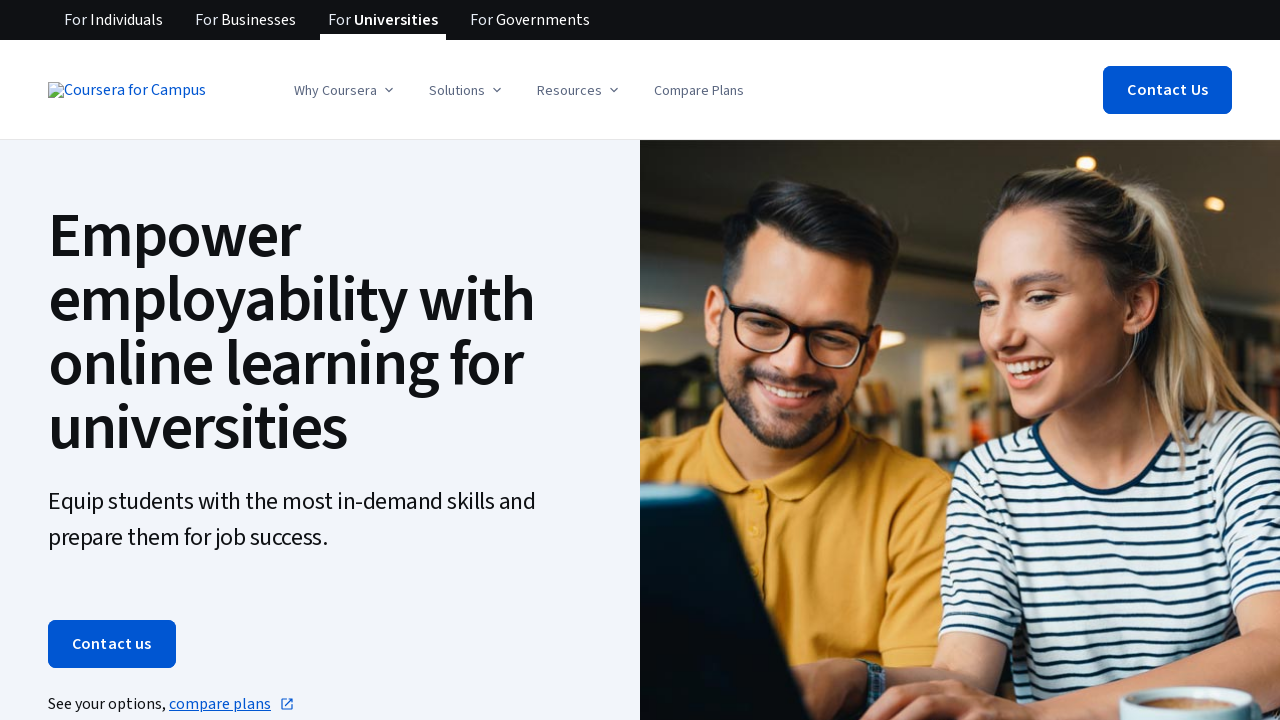

Retrieved 252 options from dropdown 5
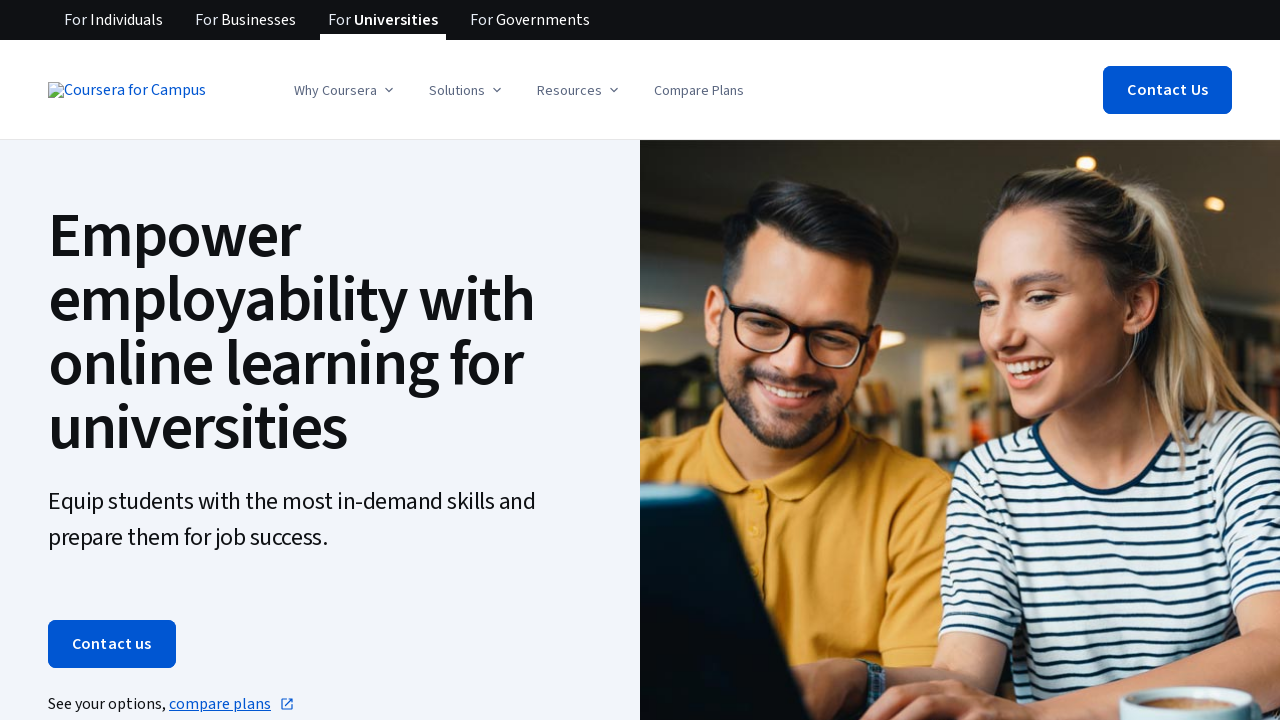

Selected random option (index 119) from dropdown 5 on xpath=(//select)[5]
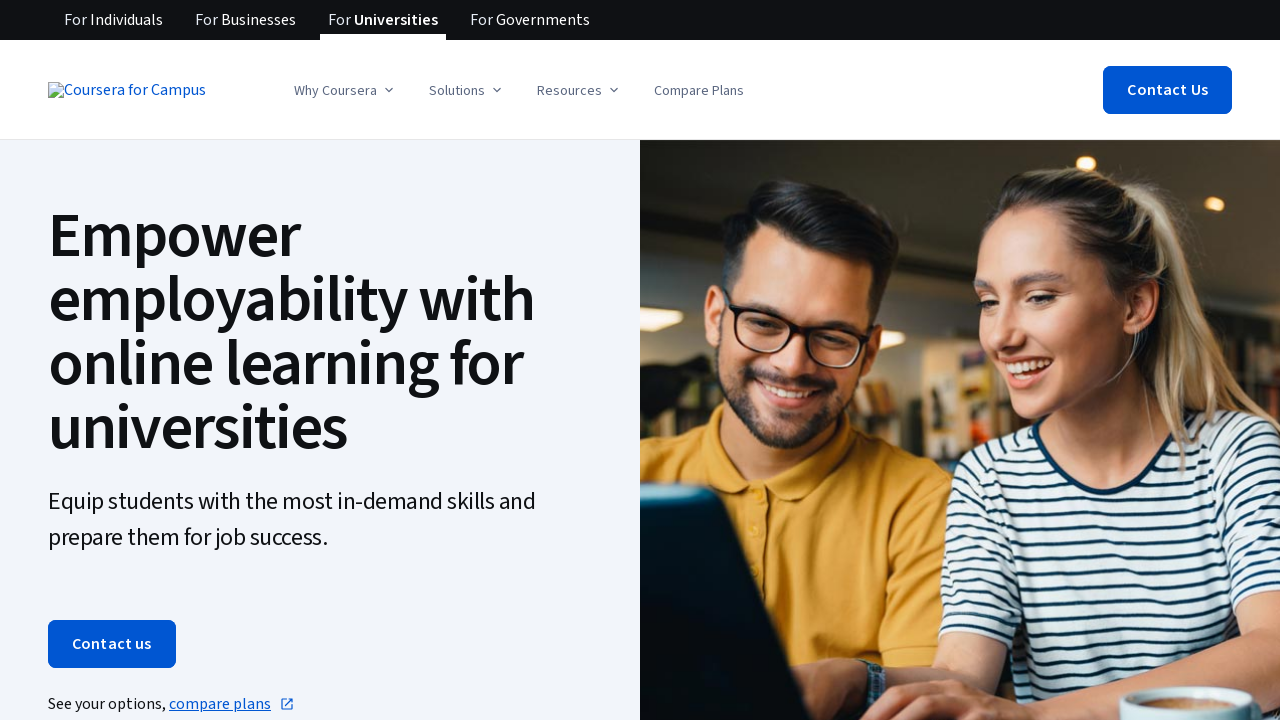

Navigated to Coursera Campus page (iteration 2)
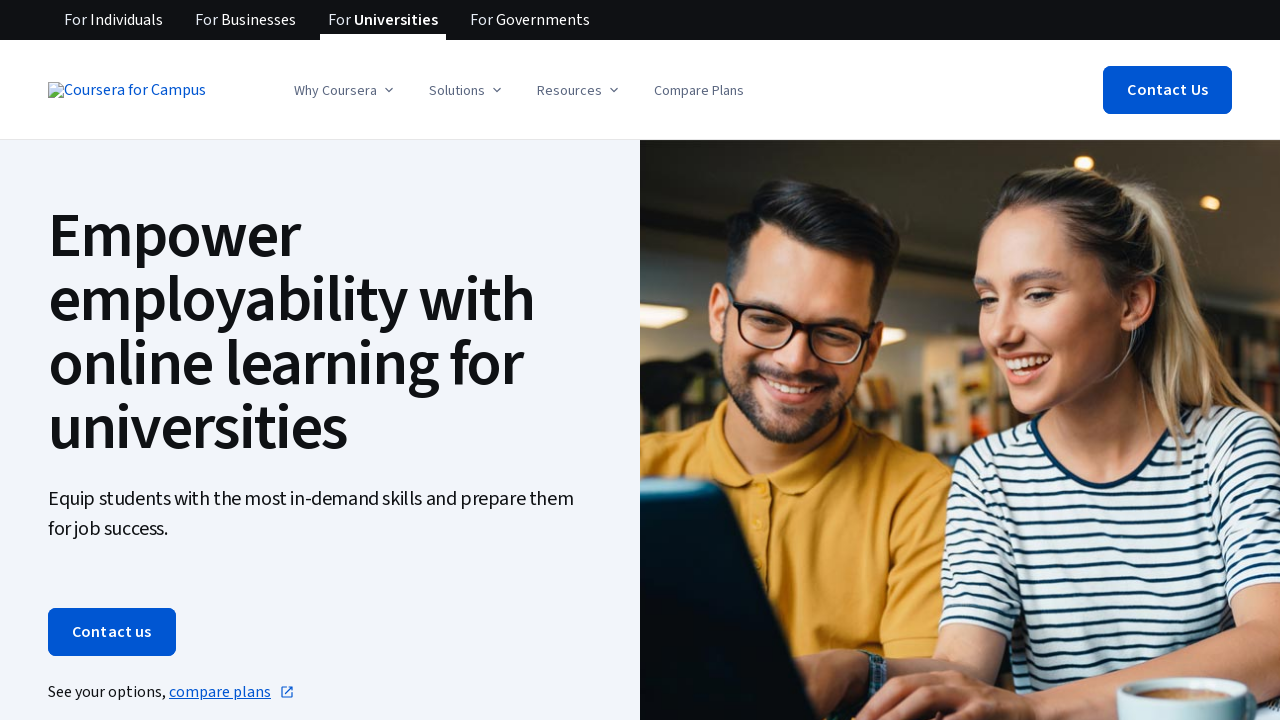

Waited for dropdown 1 to be visible
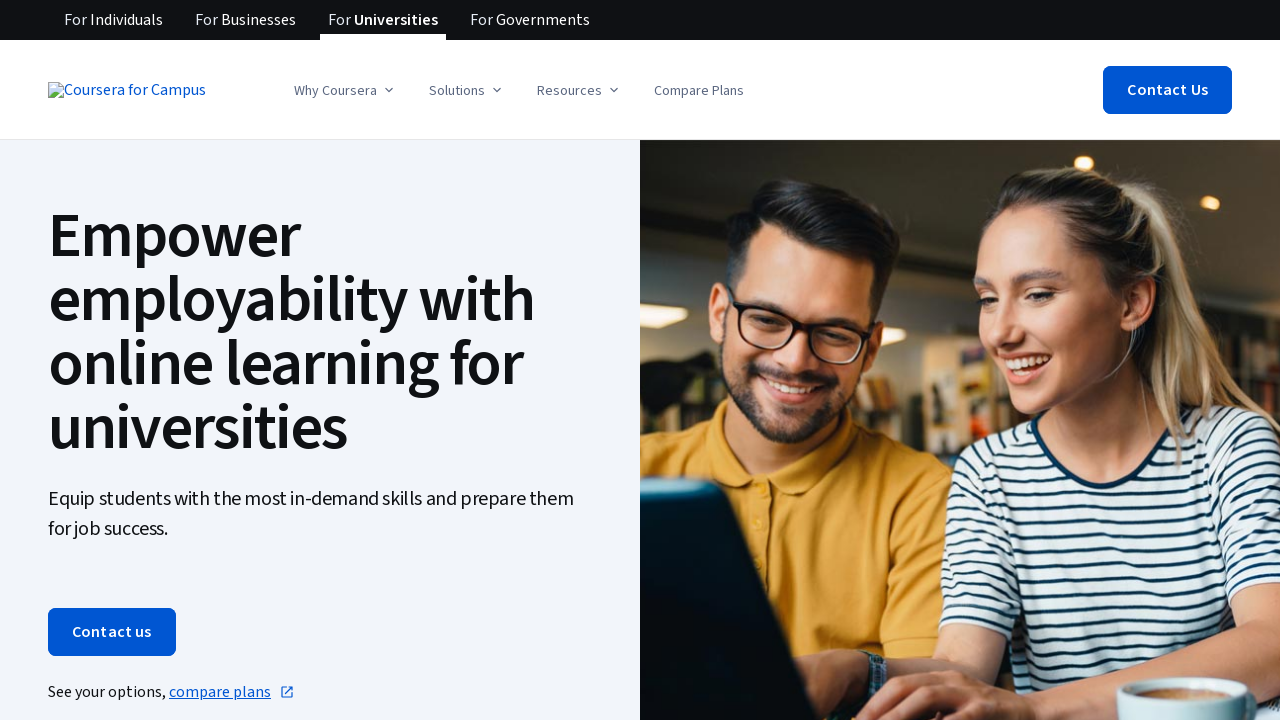

Retrieved 6 options from dropdown 1
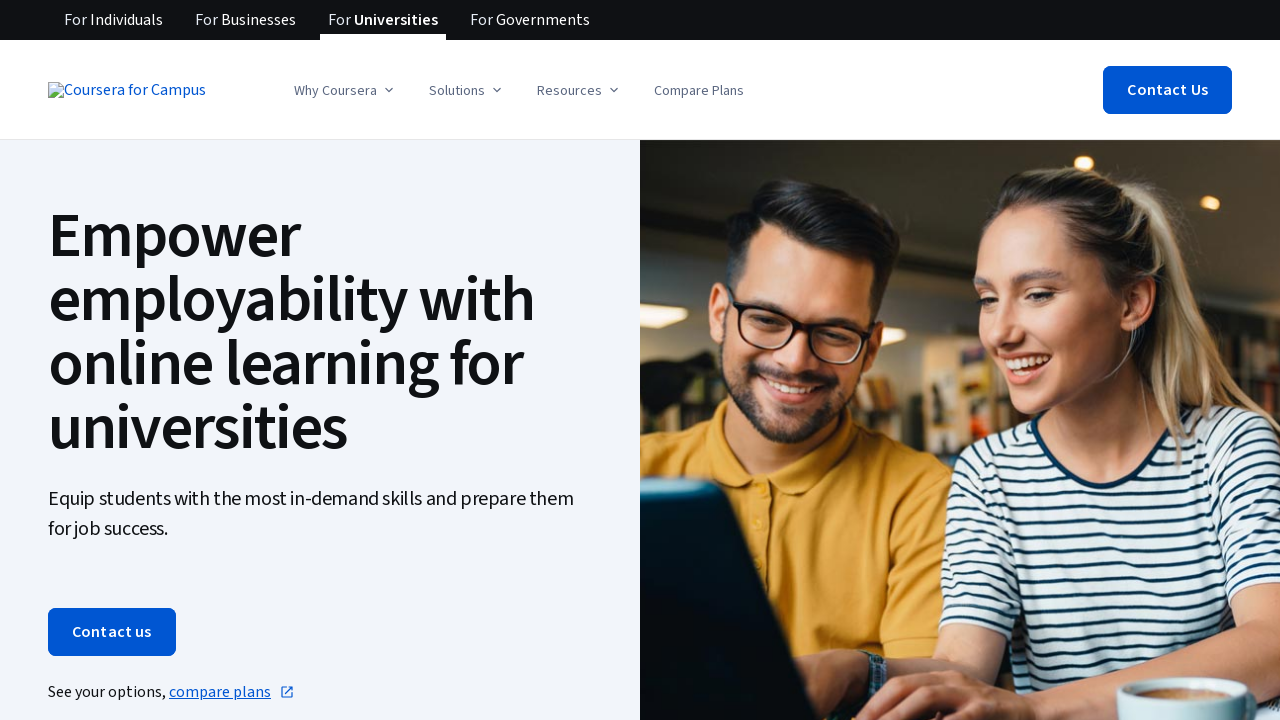

Selected random option (index 0) from dropdown 1 on xpath=(//select)[1]
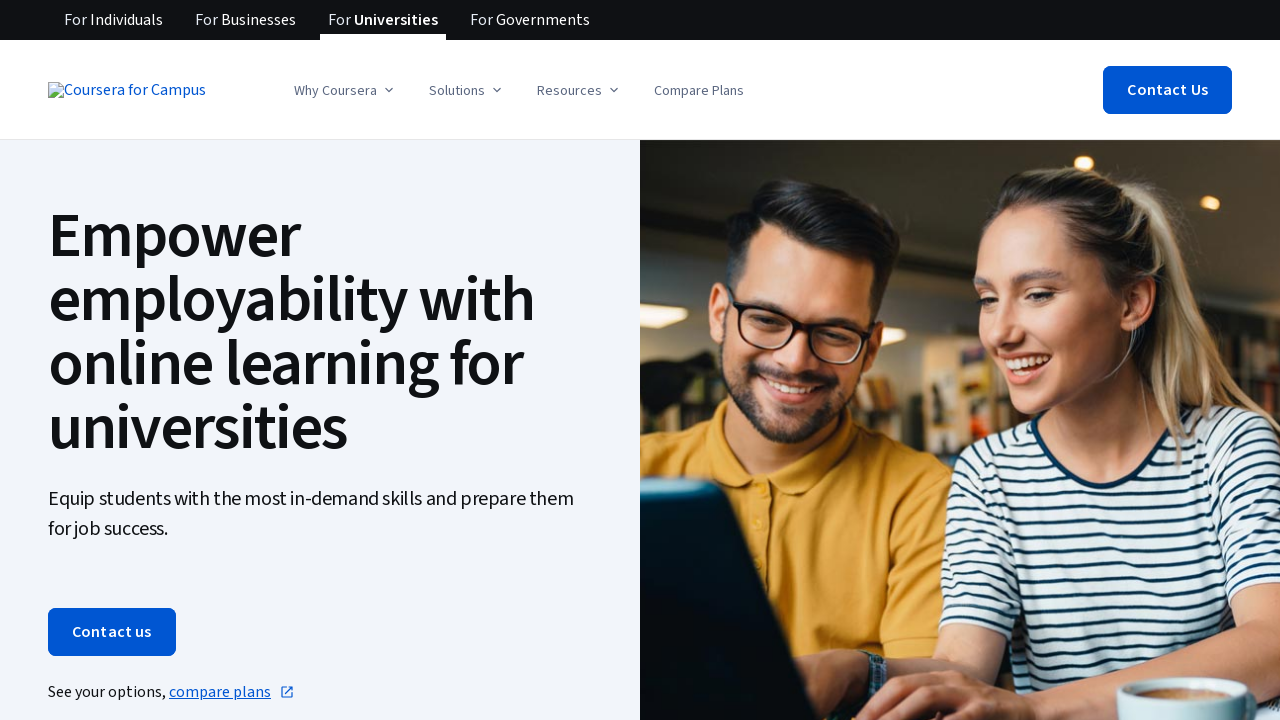

Waited for dropdown 2 to be visible
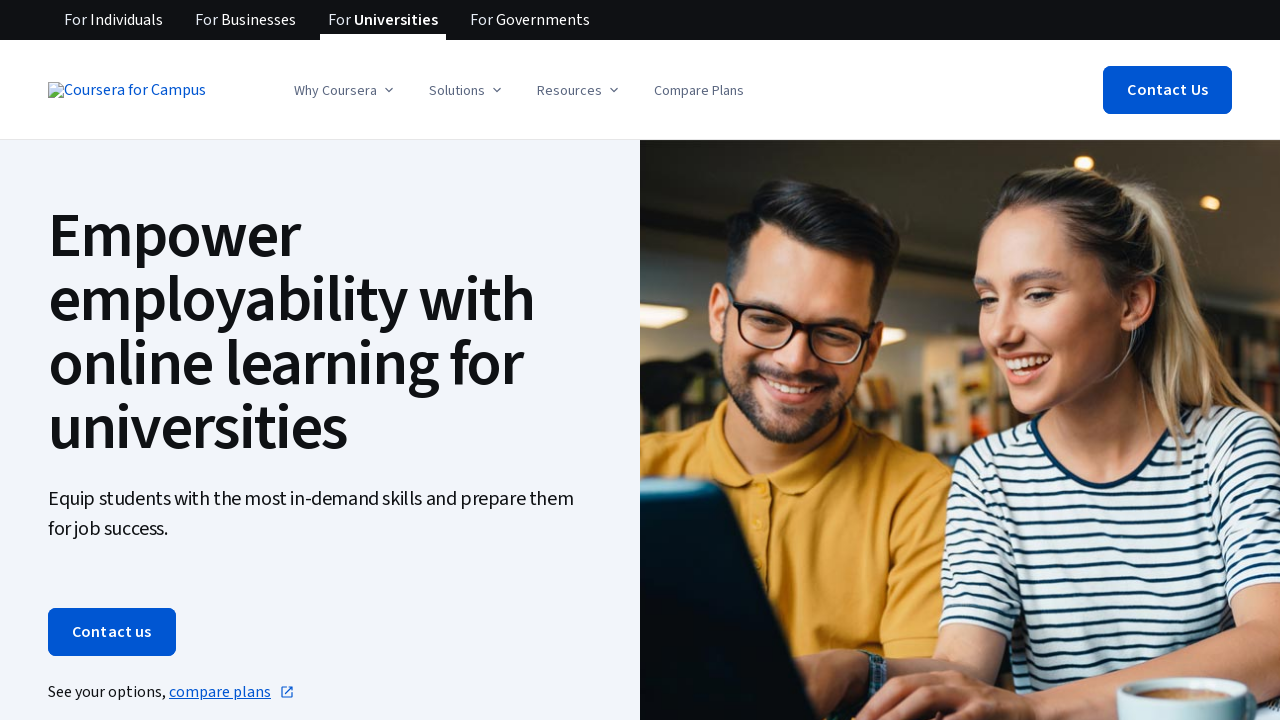

Retrieved 13 options from dropdown 2
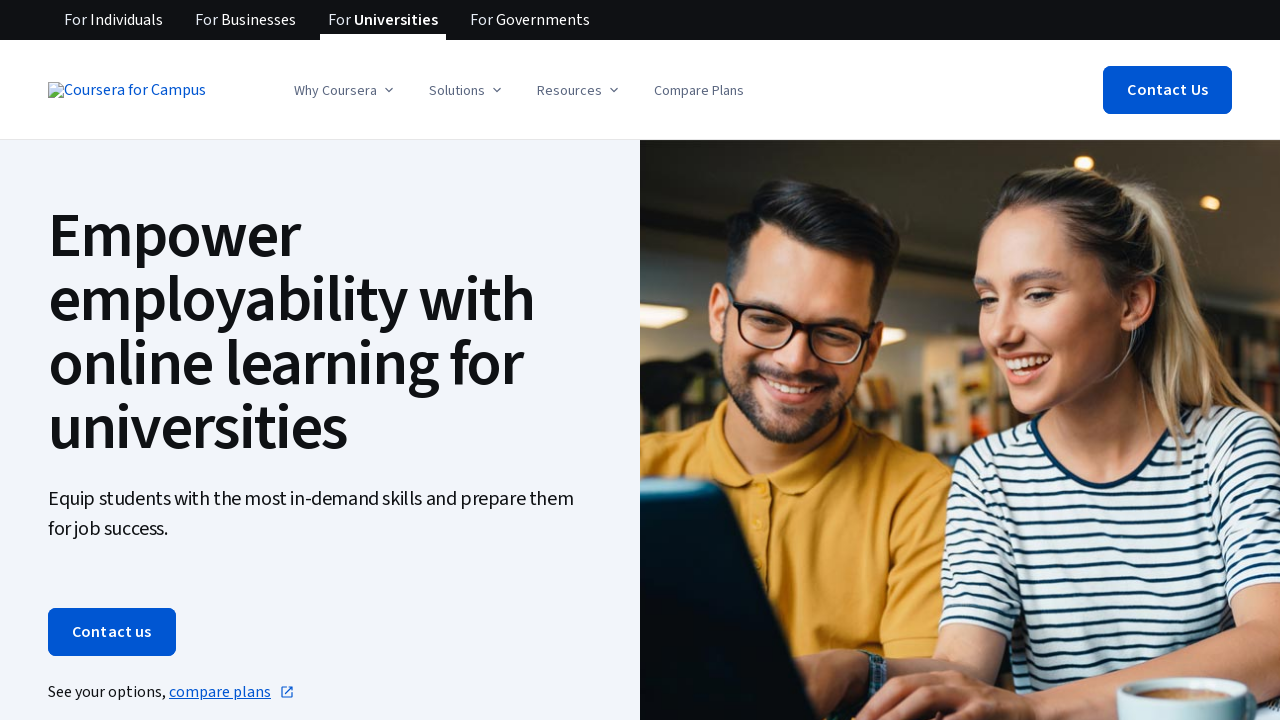

Selected random option (index 5) from dropdown 2 on xpath=(//select)[2]
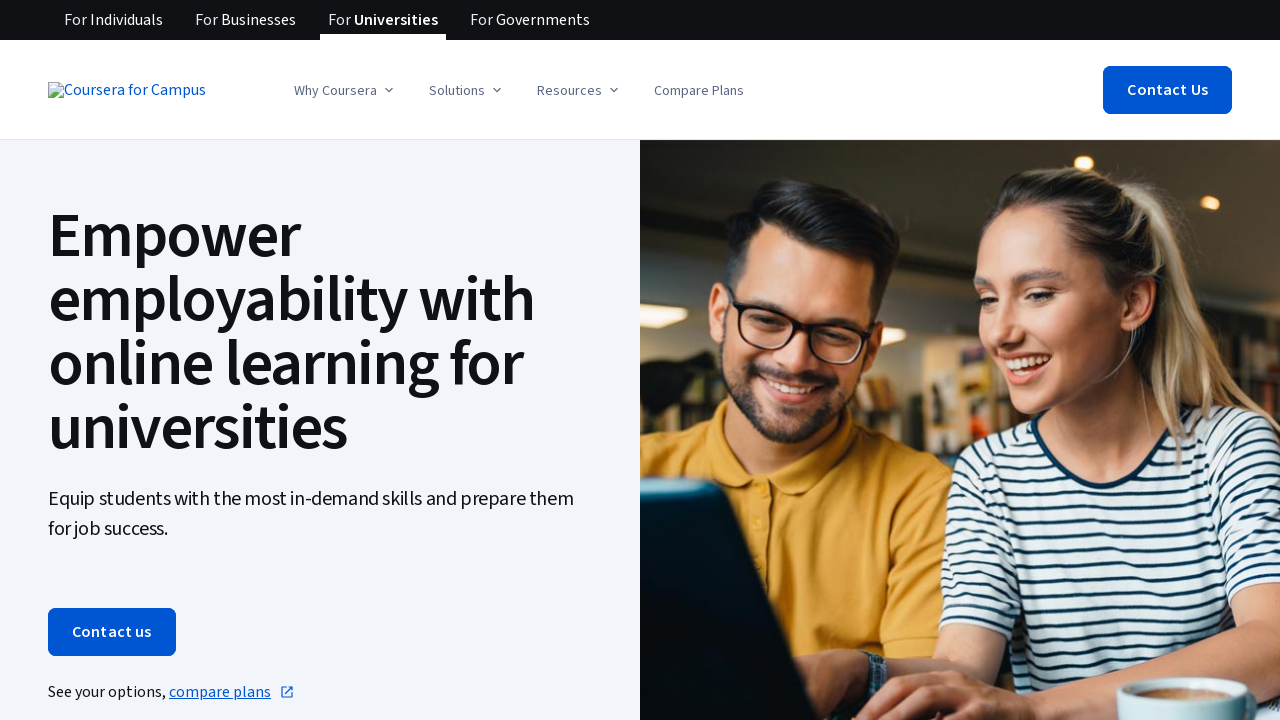

Waited for dropdown 3 to be visible
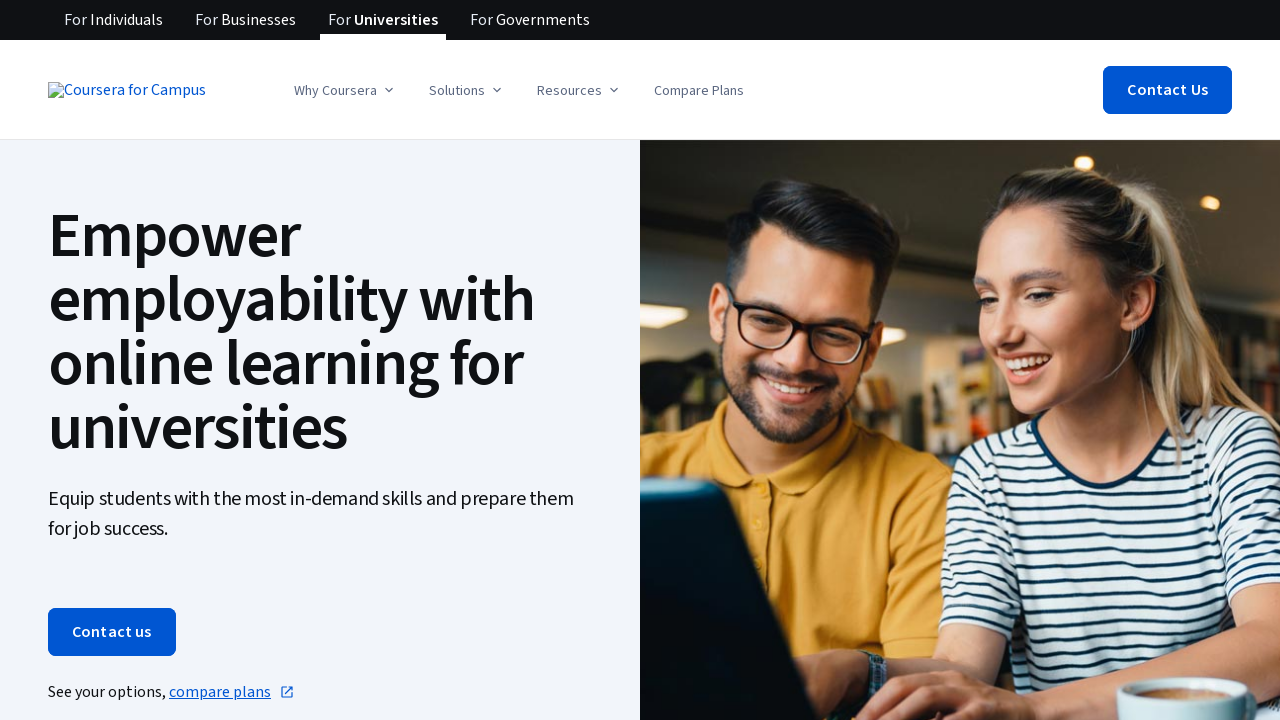

Retrieved 11 options from dropdown 3
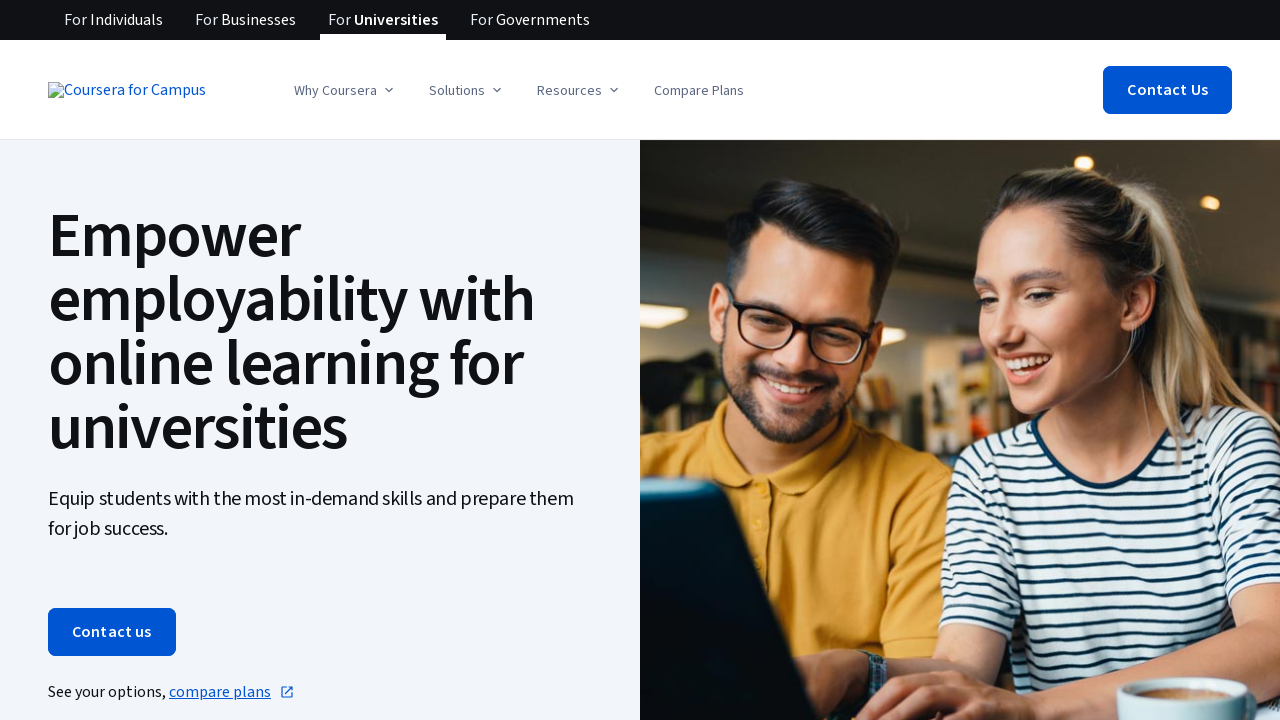

Selected random option (index 6) from dropdown 3 on xpath=(//select)[3]
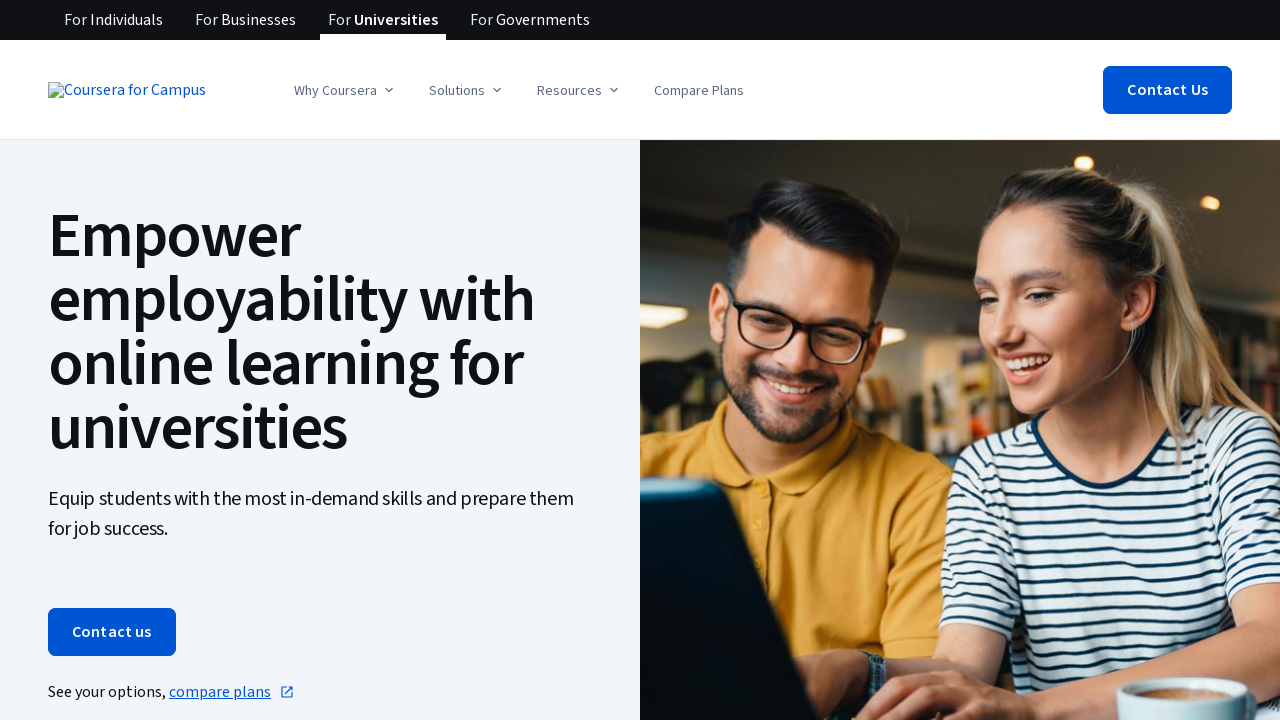

Waited for dropdown 4 to be visible
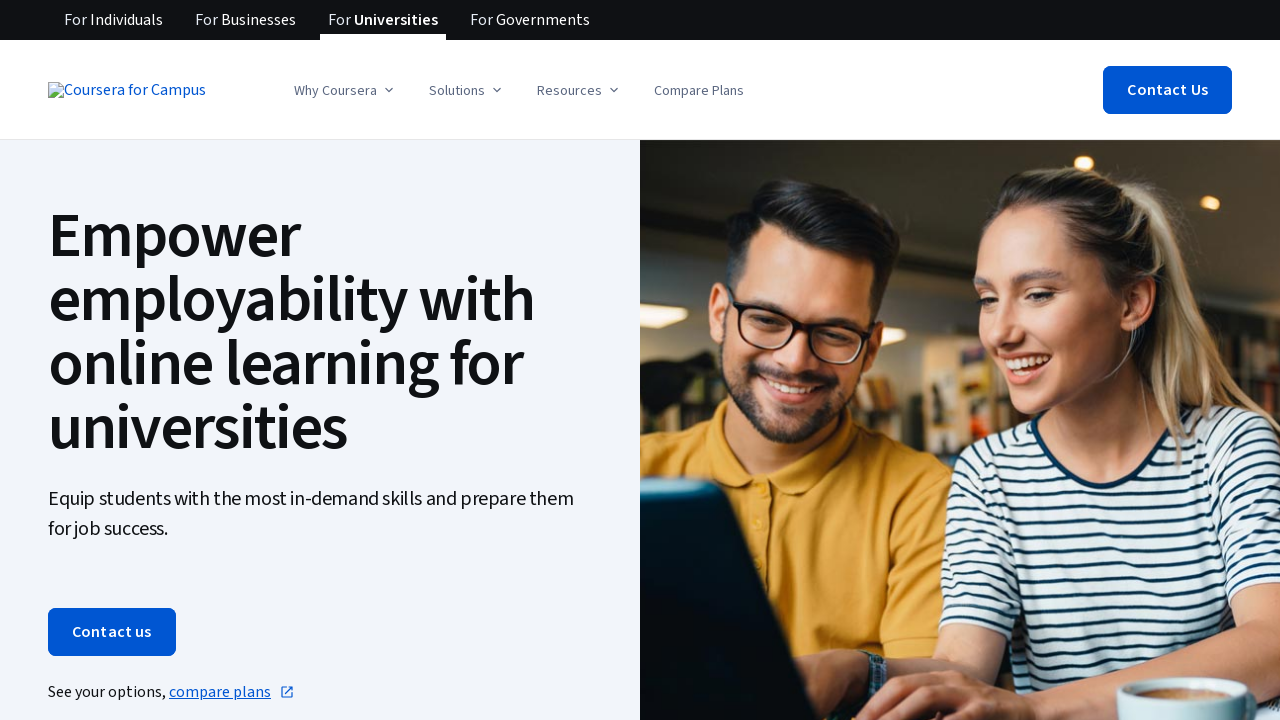

Retrieved 6 options from dropdown 4
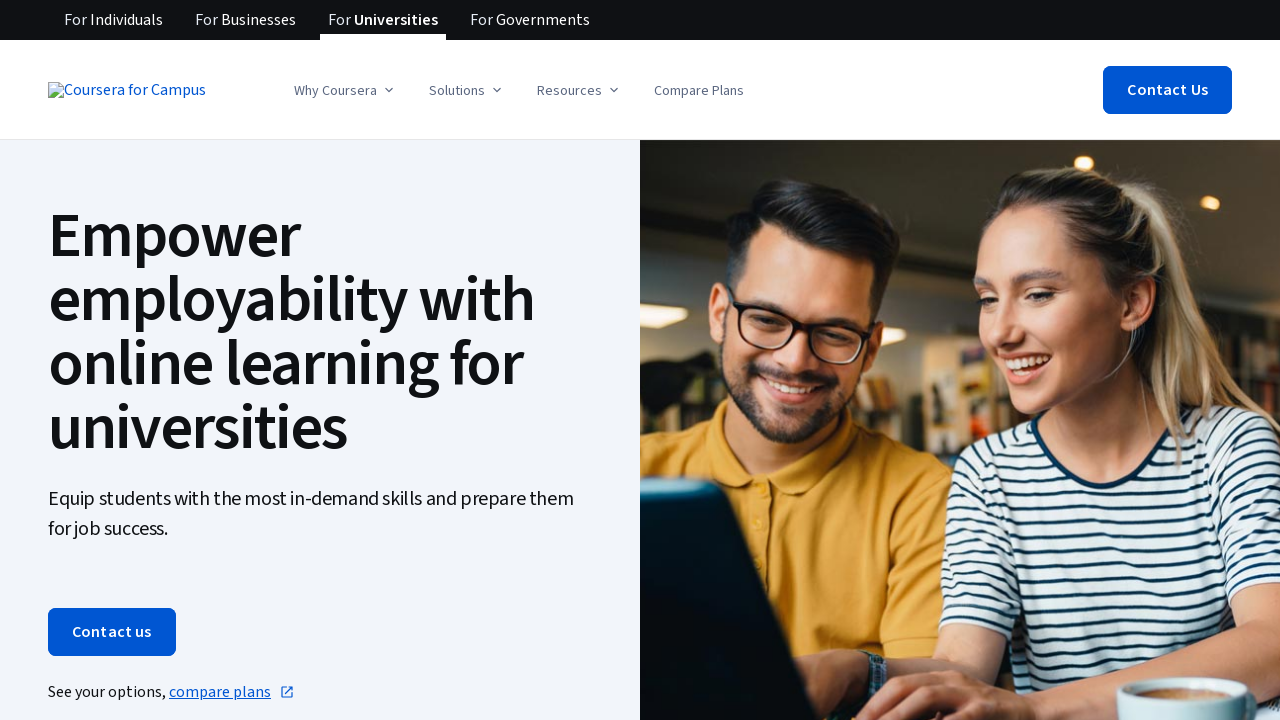

Selected random option (index 1) from dropdown 4 on xpath=(//select)[4]
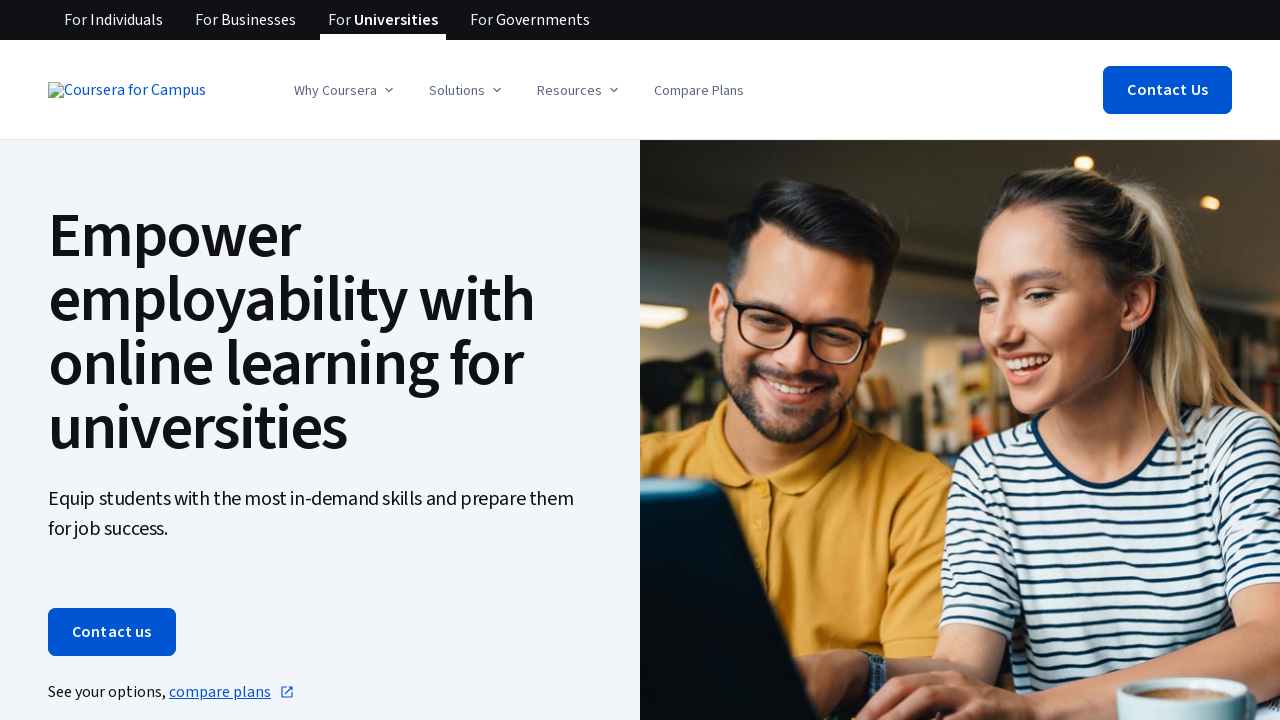

Waited for dropdown 5 to be visible
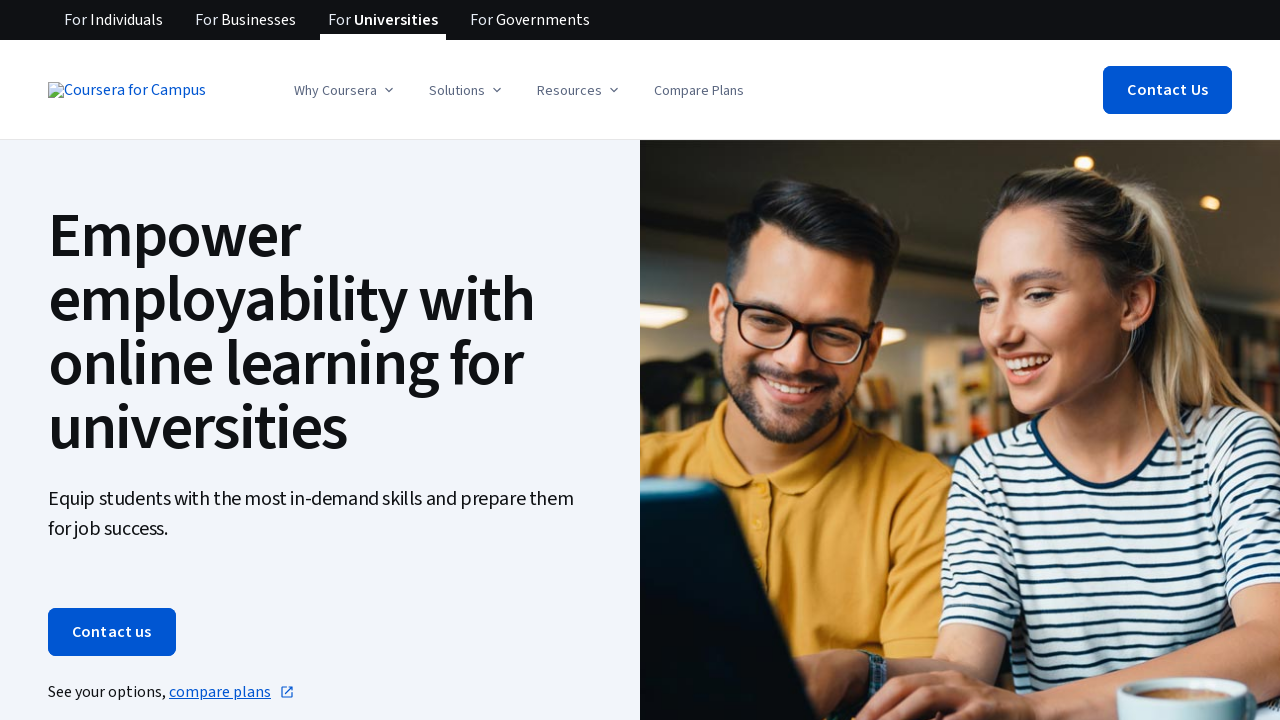

Retrieved 8 options from dropdown 5
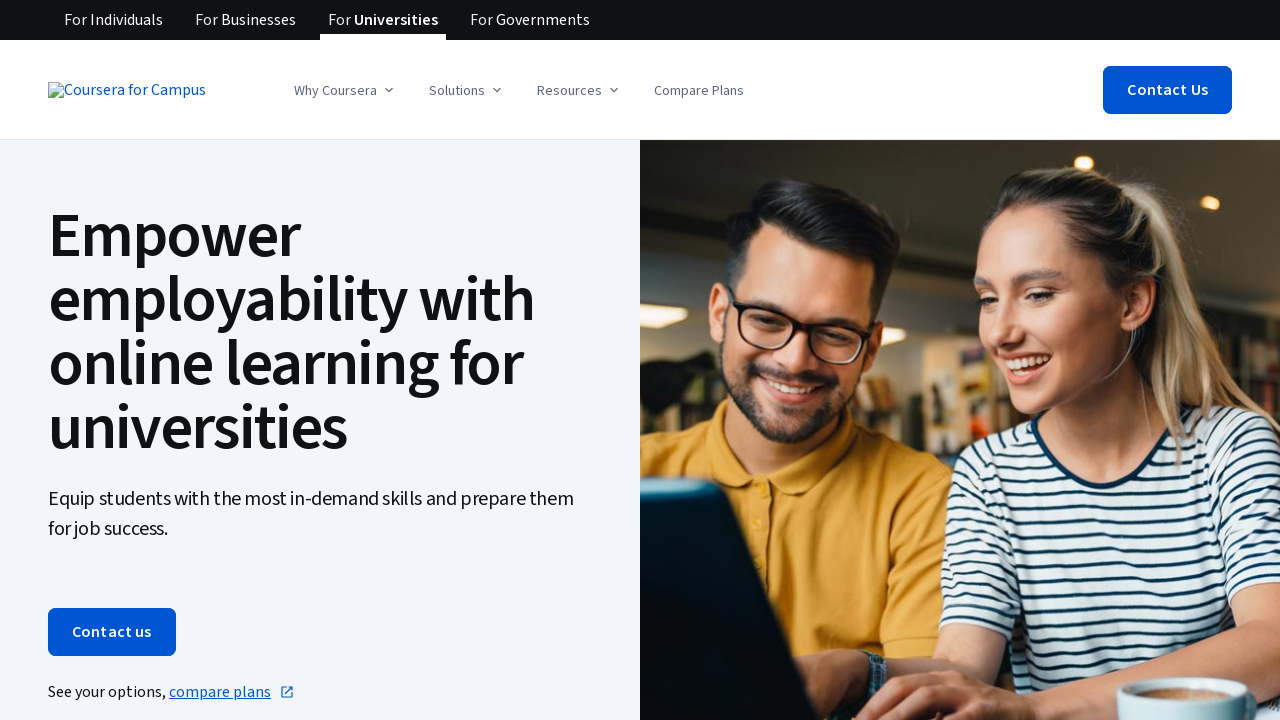

Selected random option (index 0) from dropdown 5 on xpath=(//select)[5]
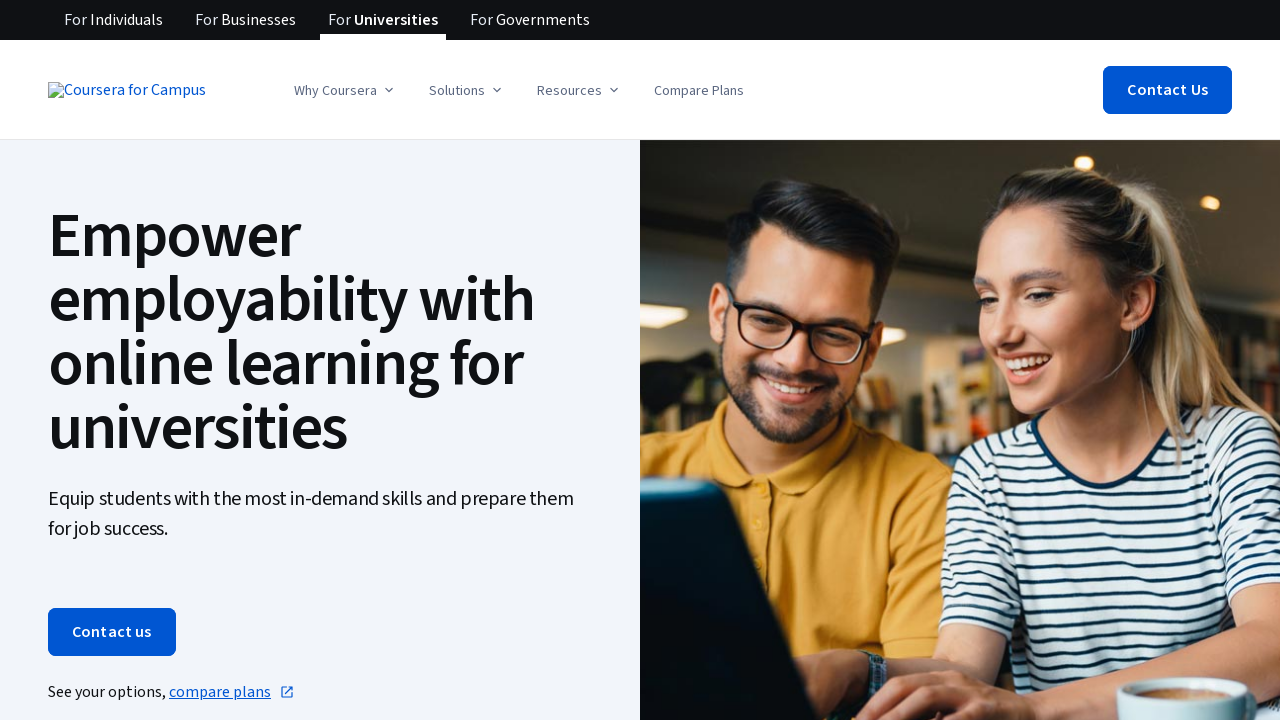

Navigated to Coursera Campus page (iteration 3)
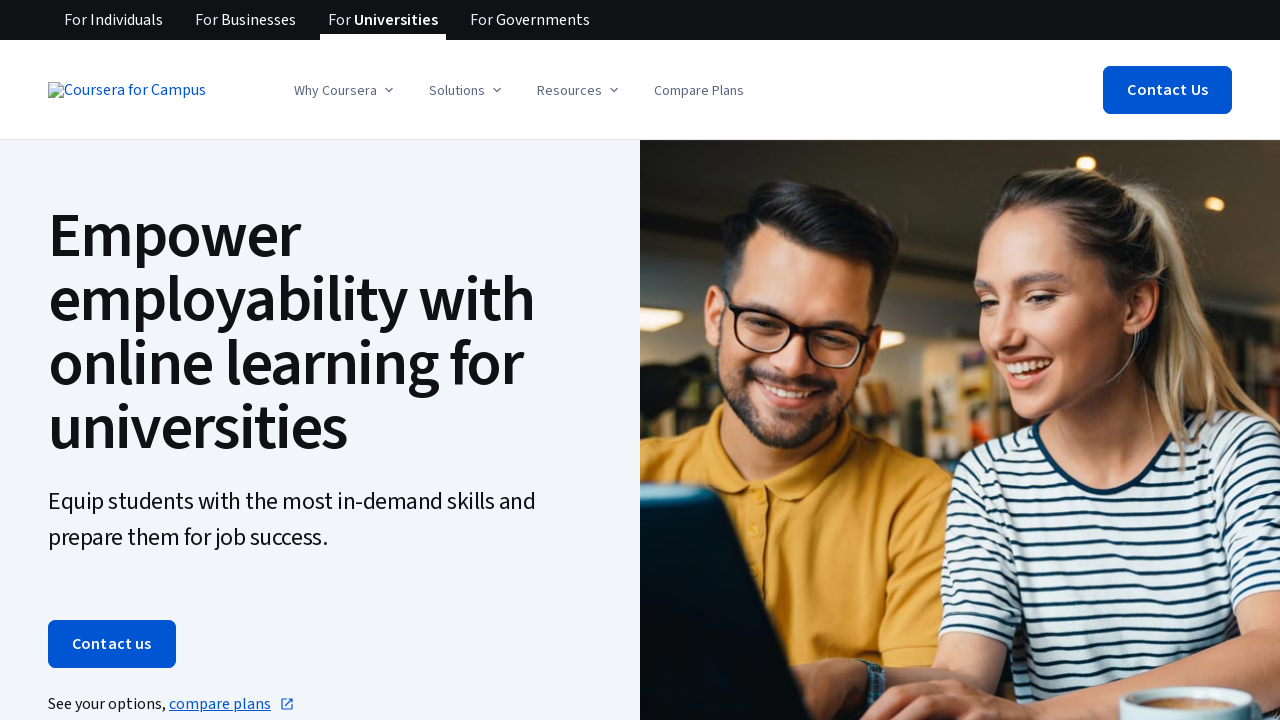

Waited for dropdown 1 to be visible
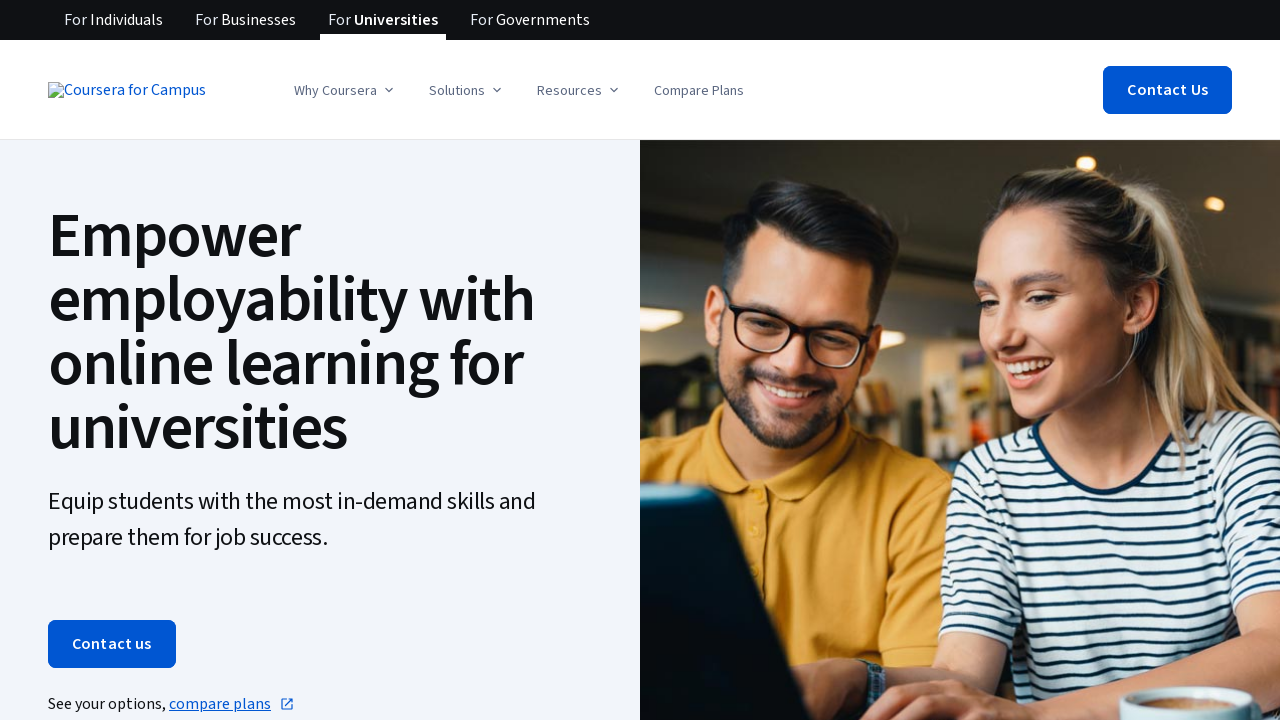

Retrieved 6 options from dropdown 1
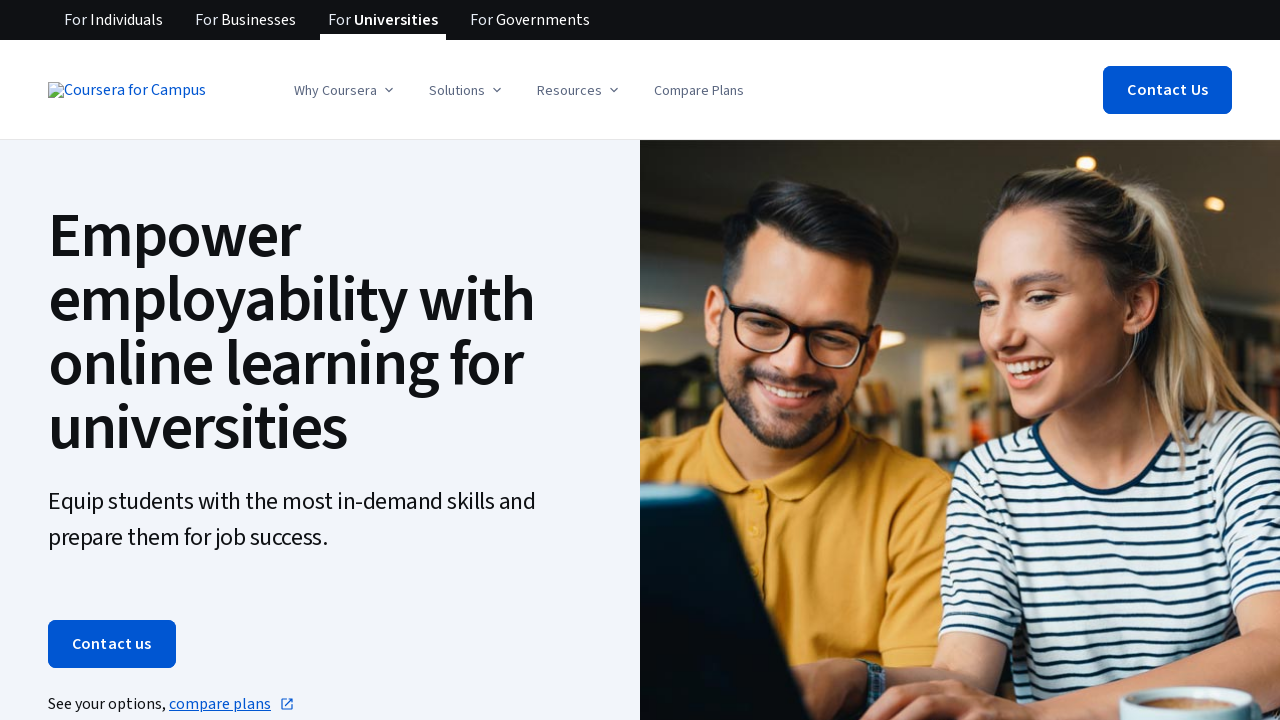

Selected random option (index 2) from dropdown 1 on xpath=(//select)[1]
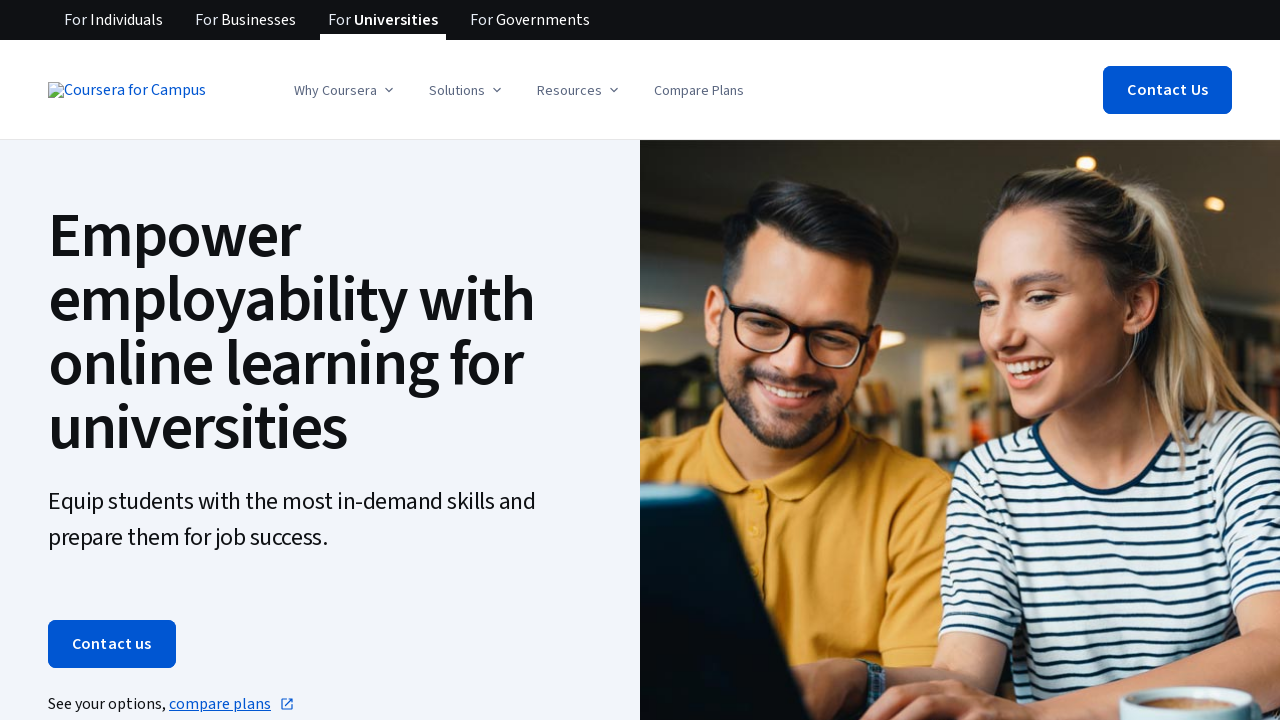

Waited for dropdown 2 to be visible
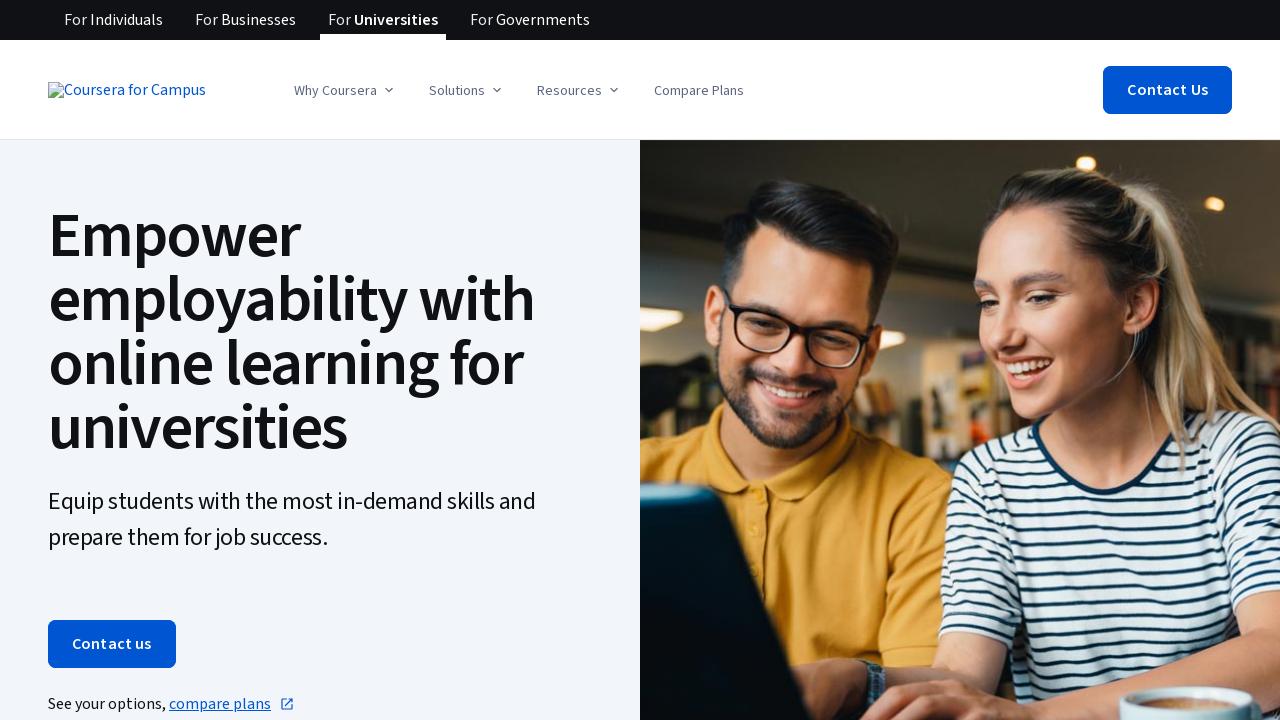

Retrieved 13 options from dropdown 2
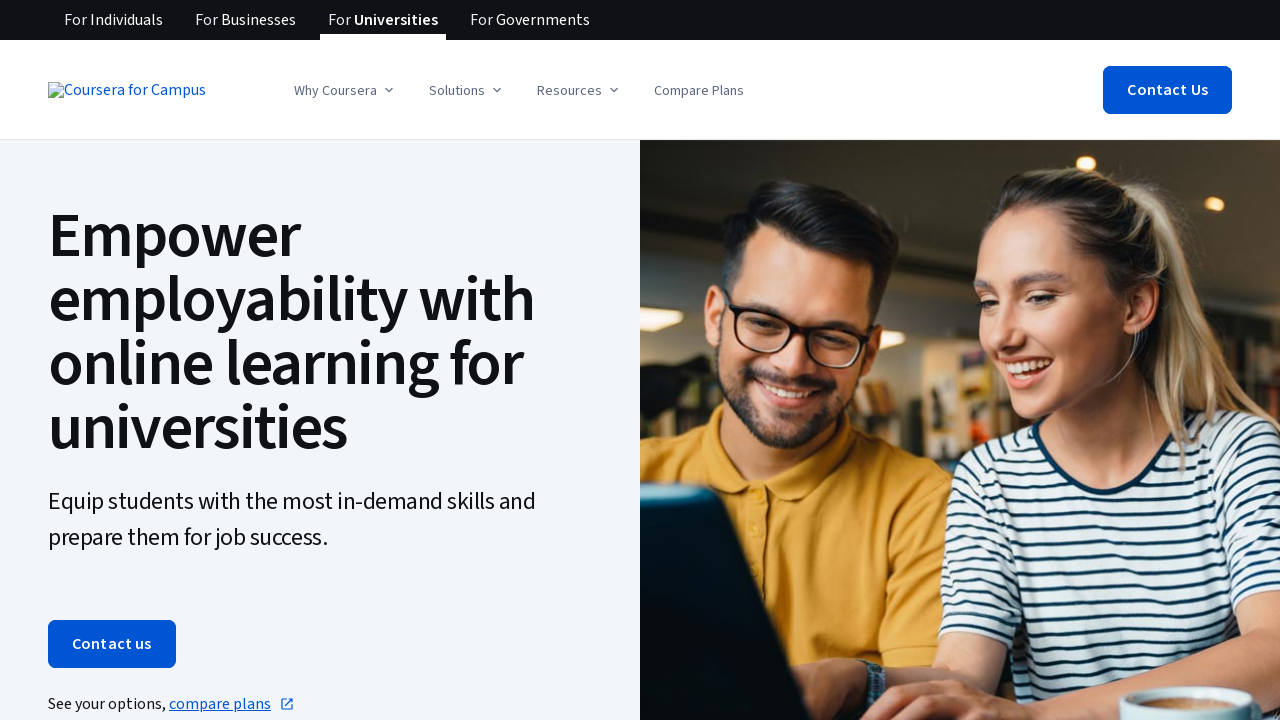

Selected random option (index 3) from dropdown 2 on xpath=(//select)[2]
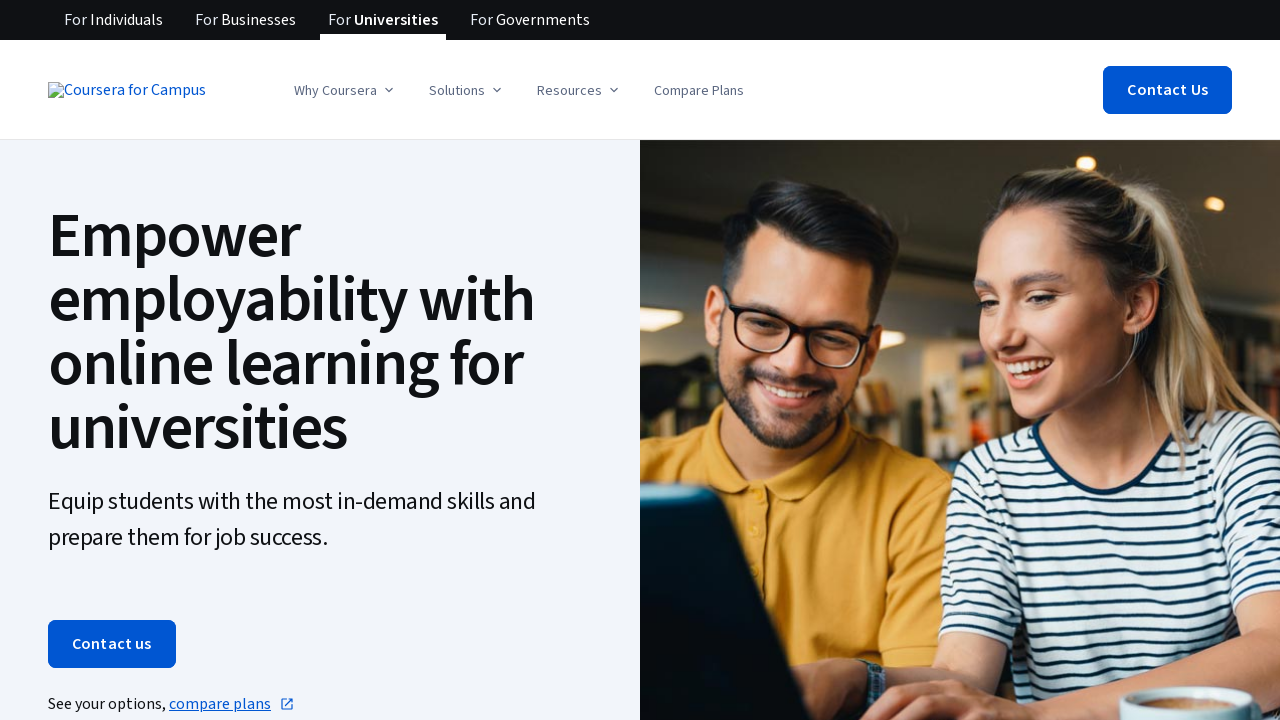

Waited for dropdown 3 to be visible
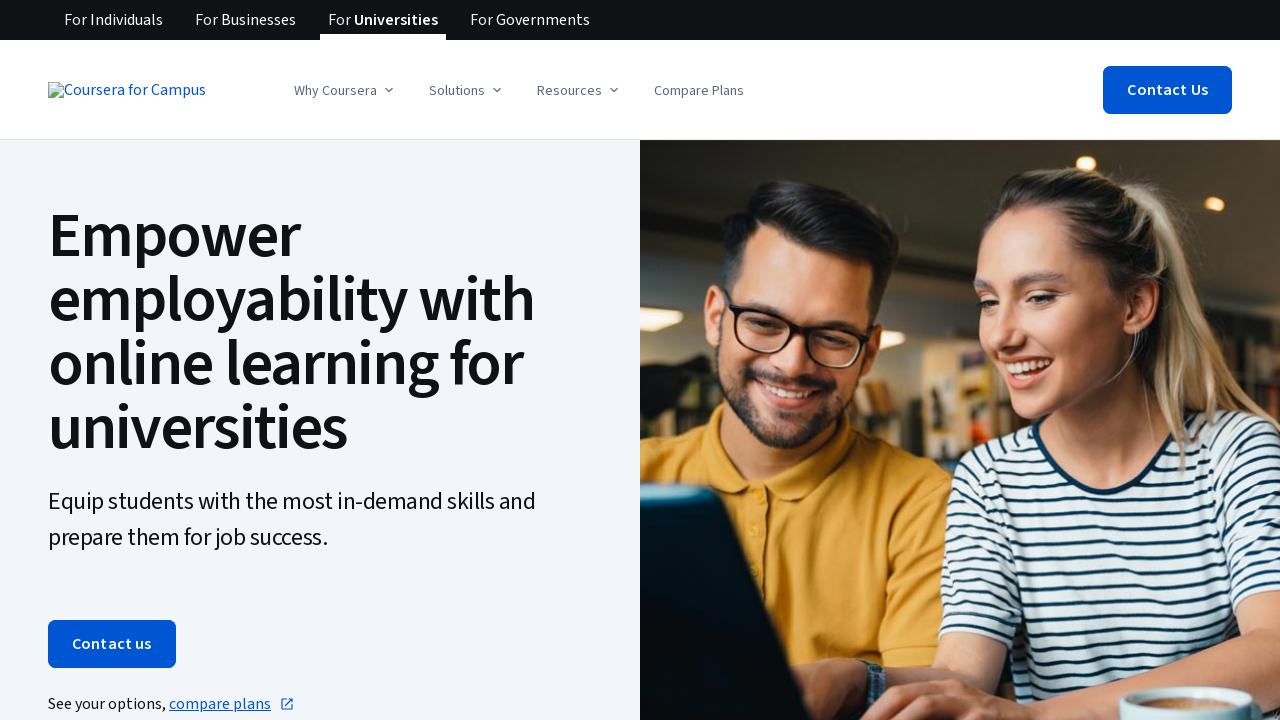

Retrieved 11 options from dropdown 3
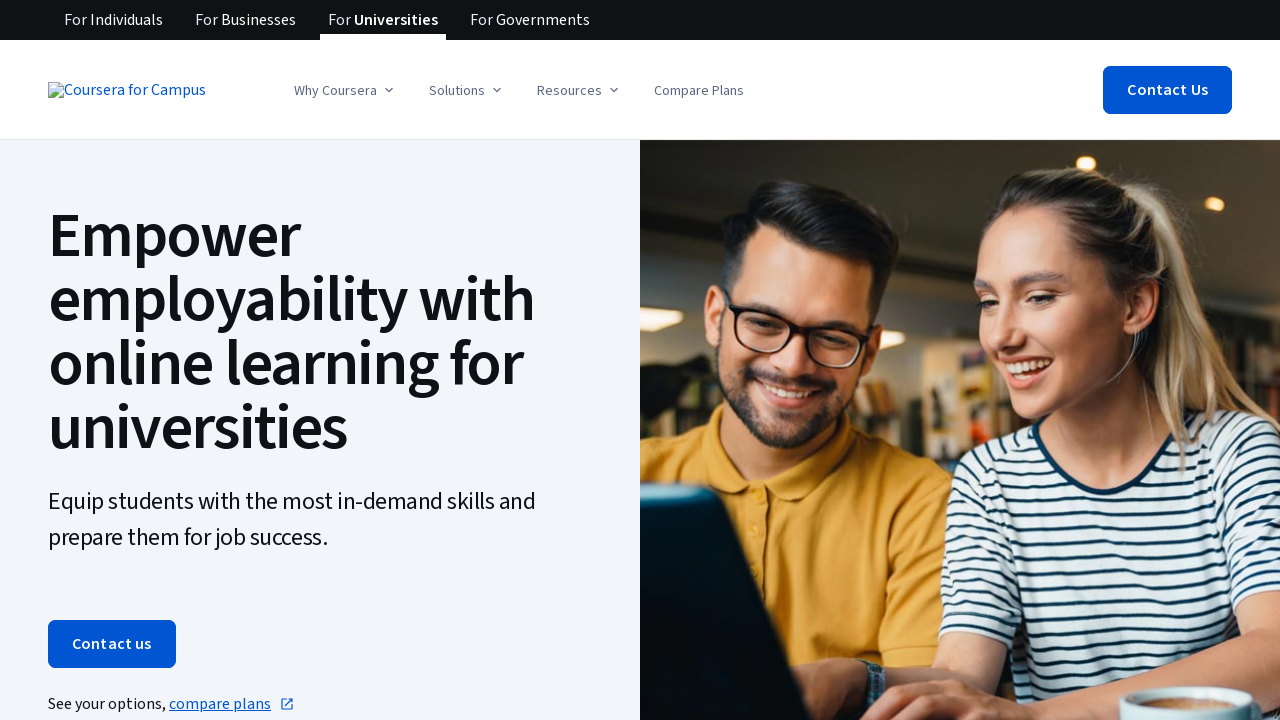

Selected random option (index 3) from dropdown 3 on xpath=(//select)[3]
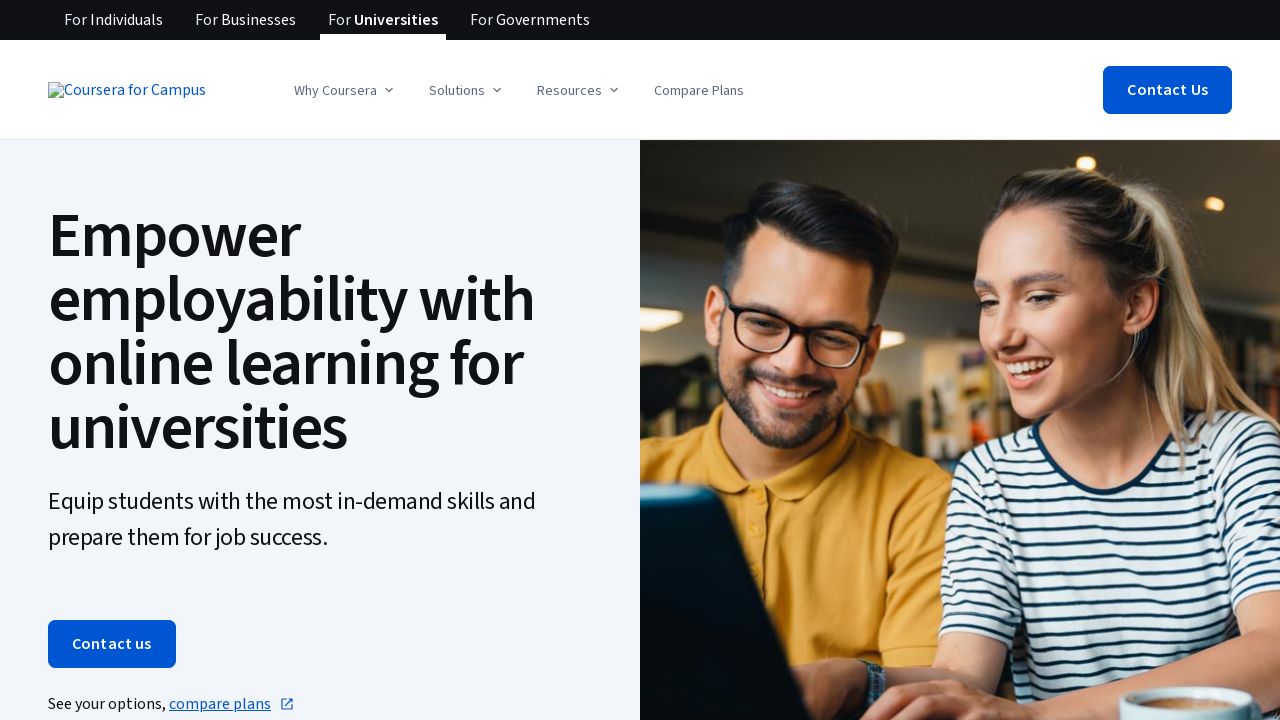

Waited for dropdown 4 to be visible
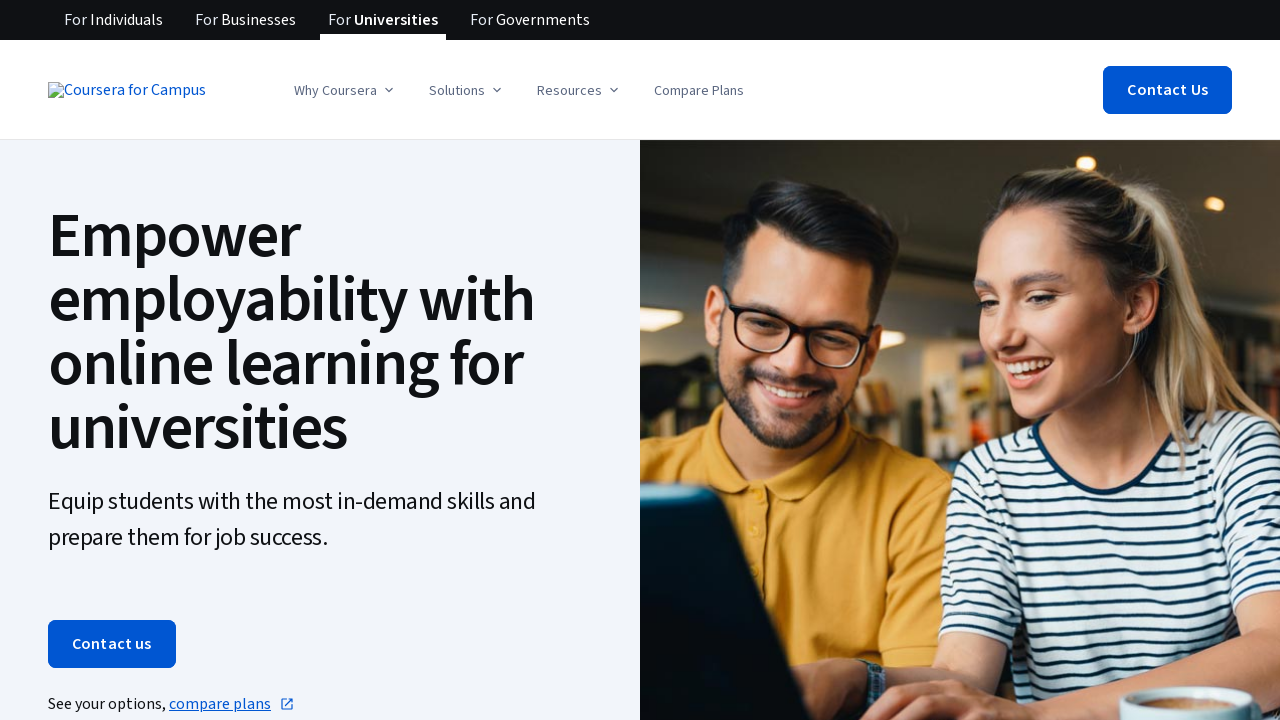

Retrieved 6 options from dropdown 4
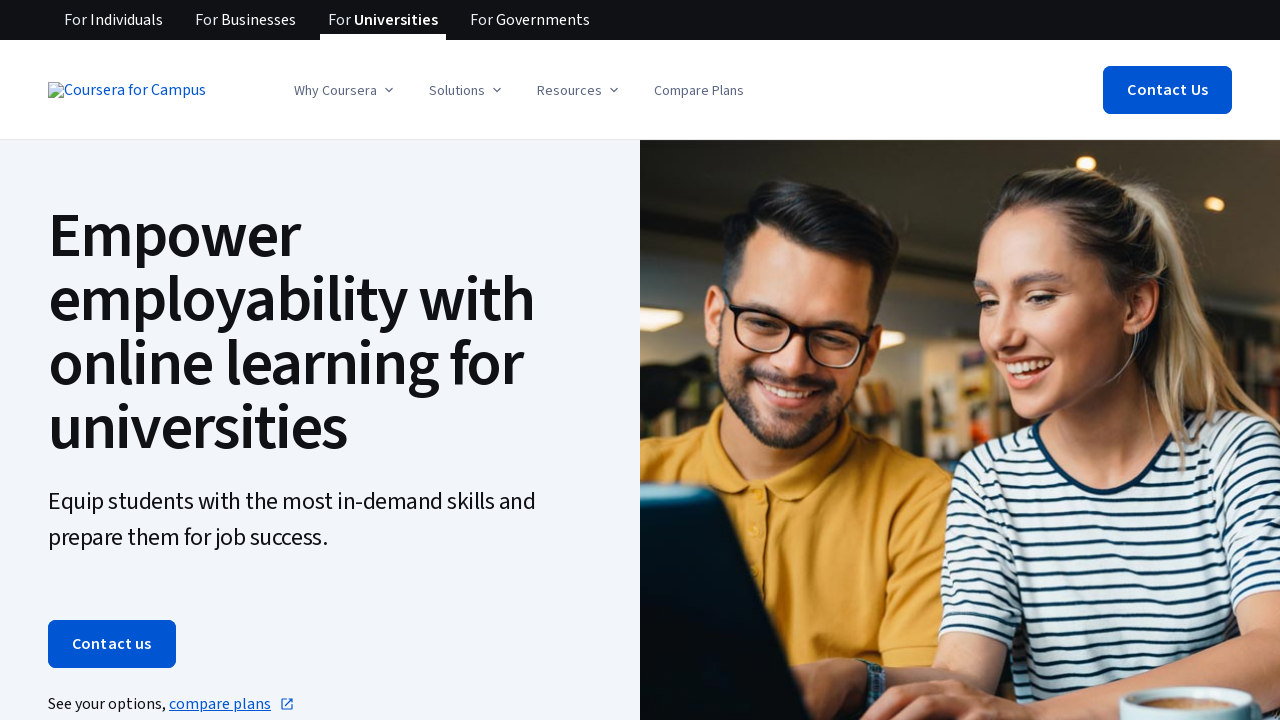

Selected random option (index 3) from dropdown 4 on xpath=(//select)[4]
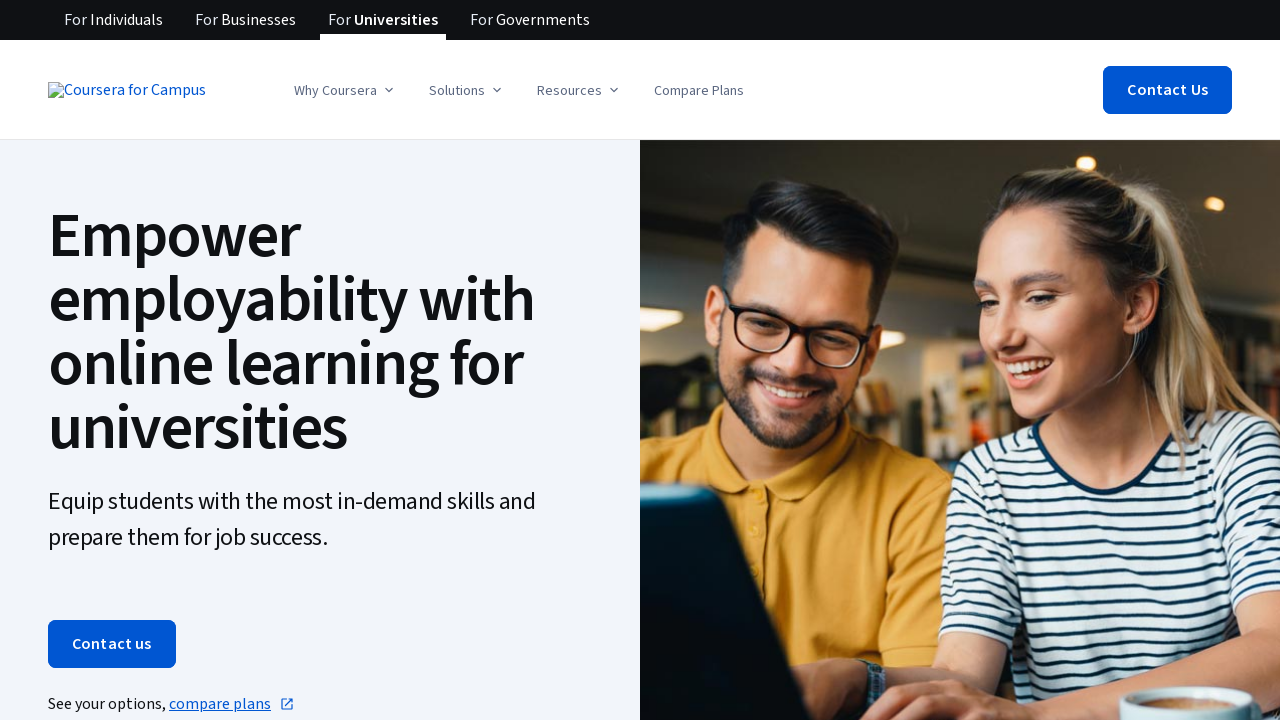

Waited for dropdown 5 to be visible
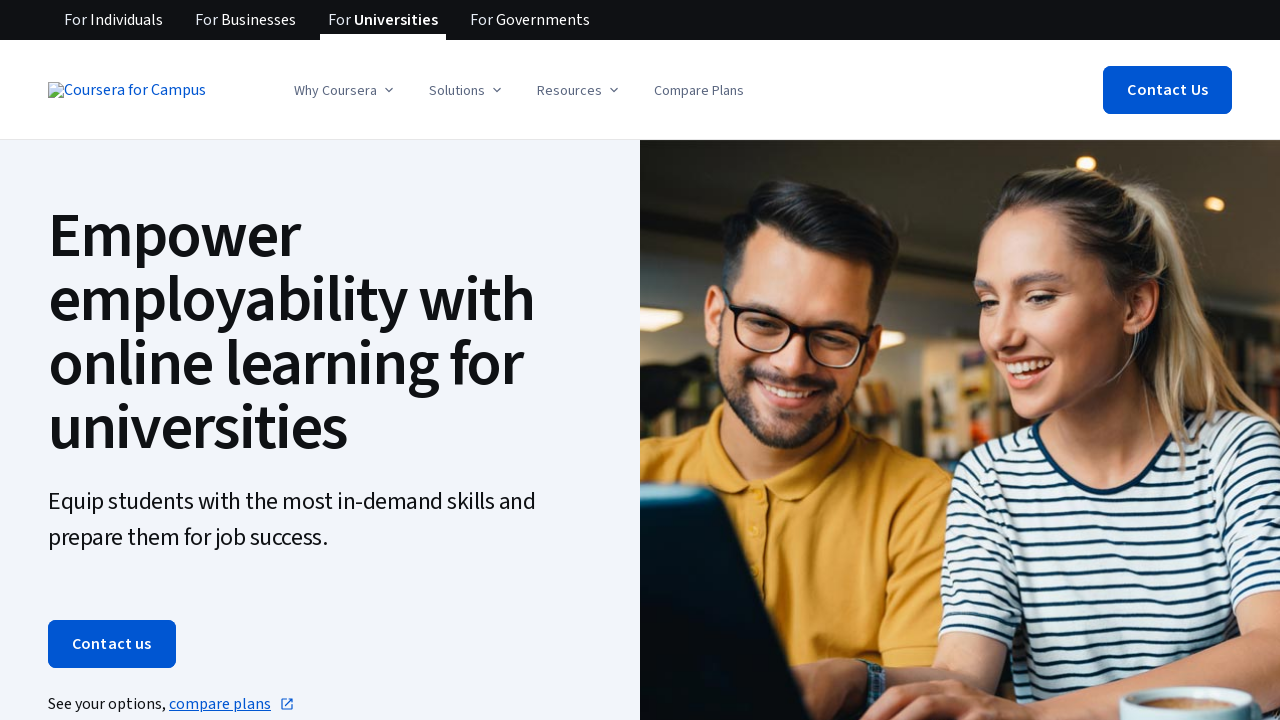

Retrieved 252 options from dropdown 5
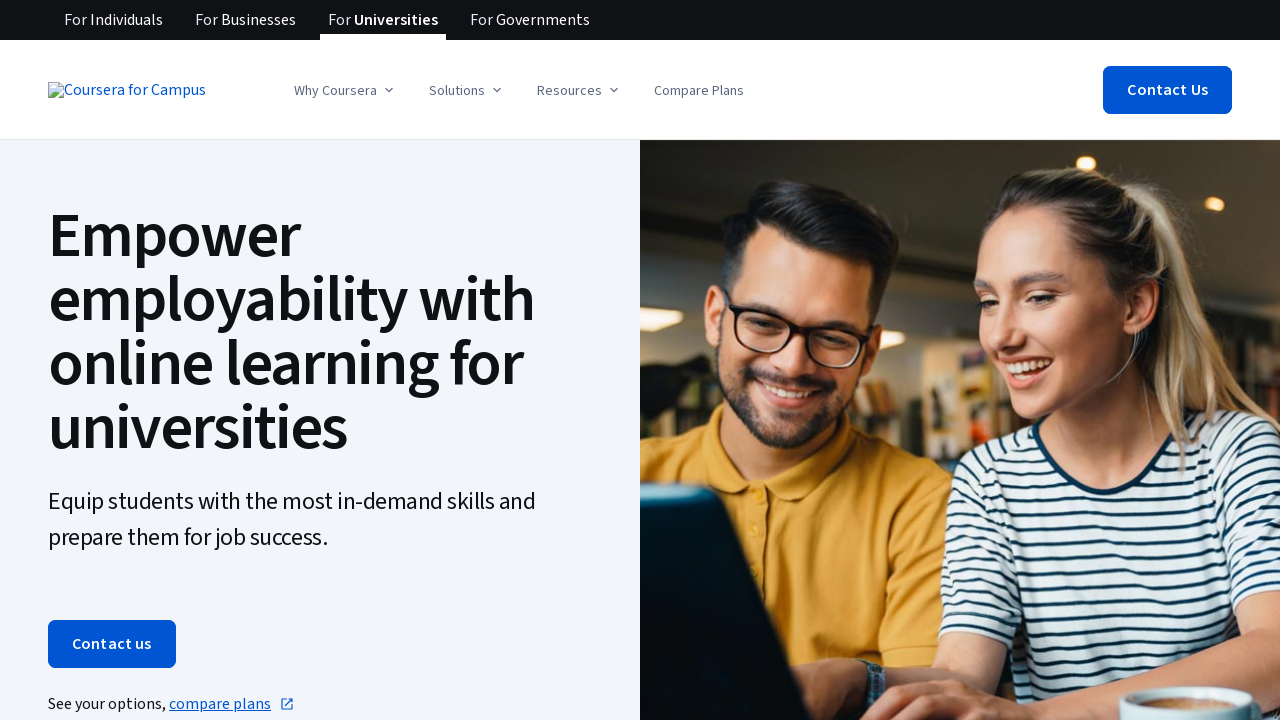

Selected random option (index 146) from dropdown 5 on xpath=(//select)[5]
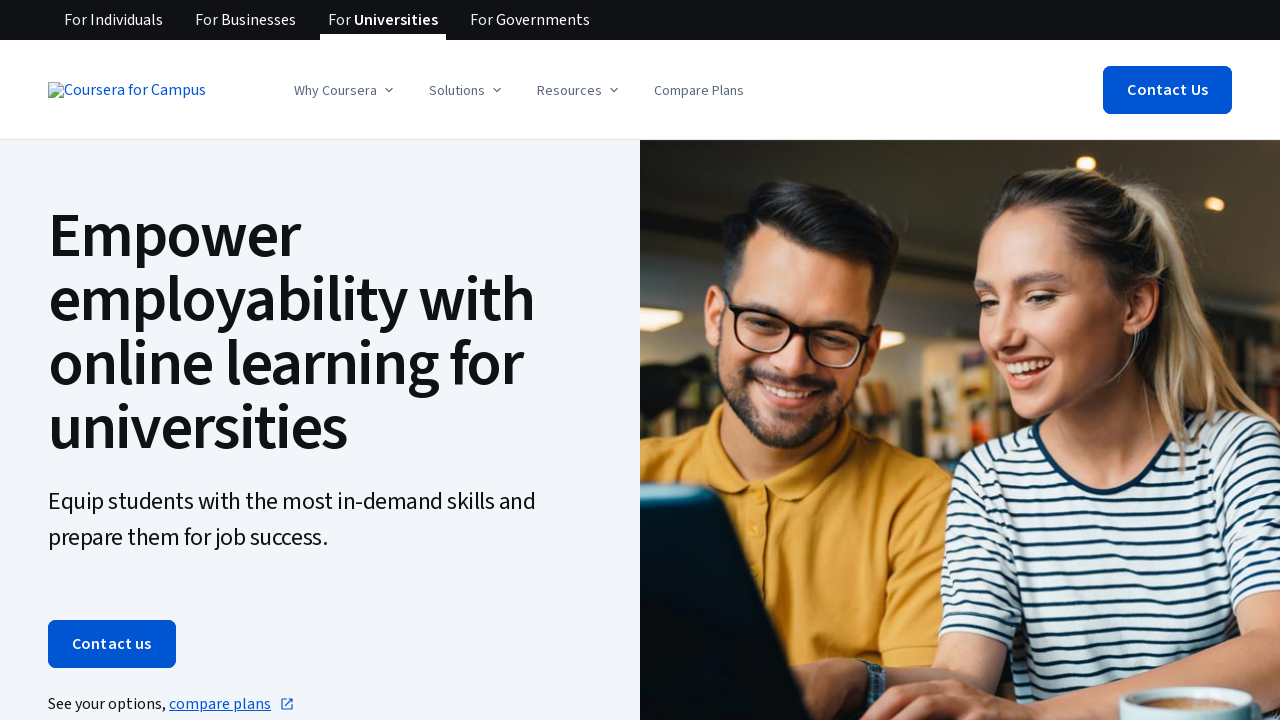

Navigated to Coursera Campus page (iteration 4)
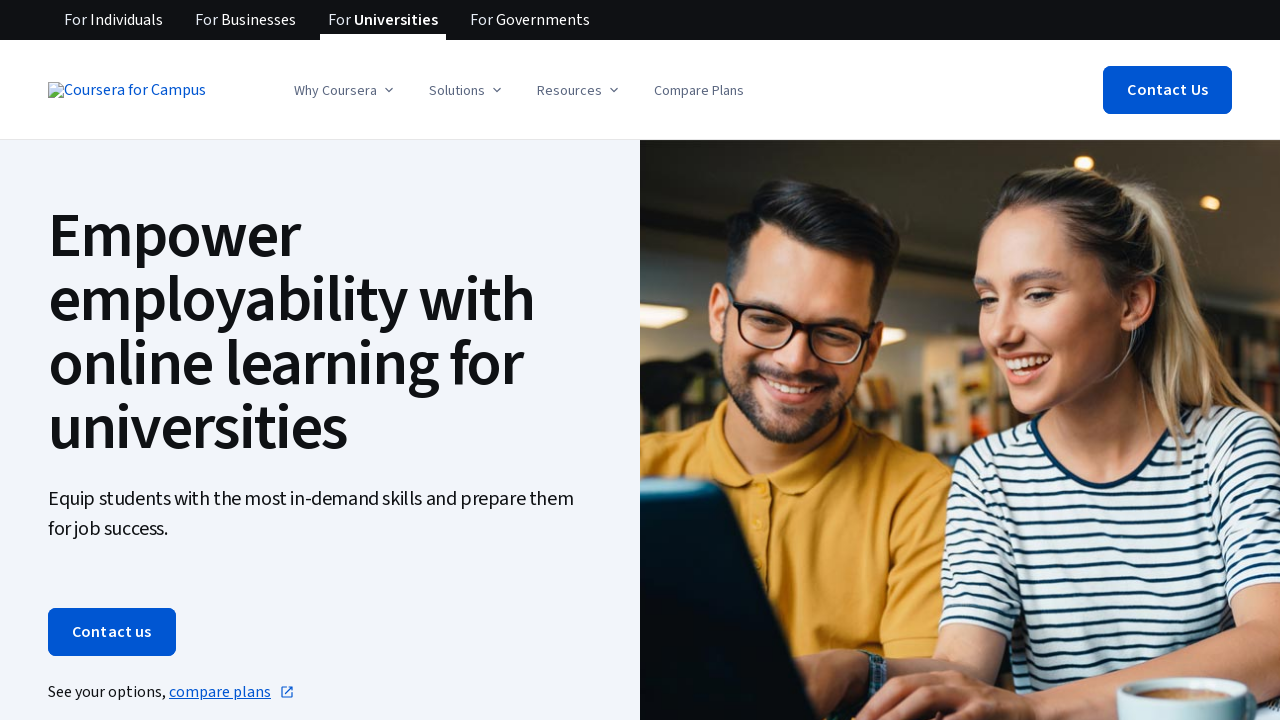

Waited for dropdown 1 to be visible
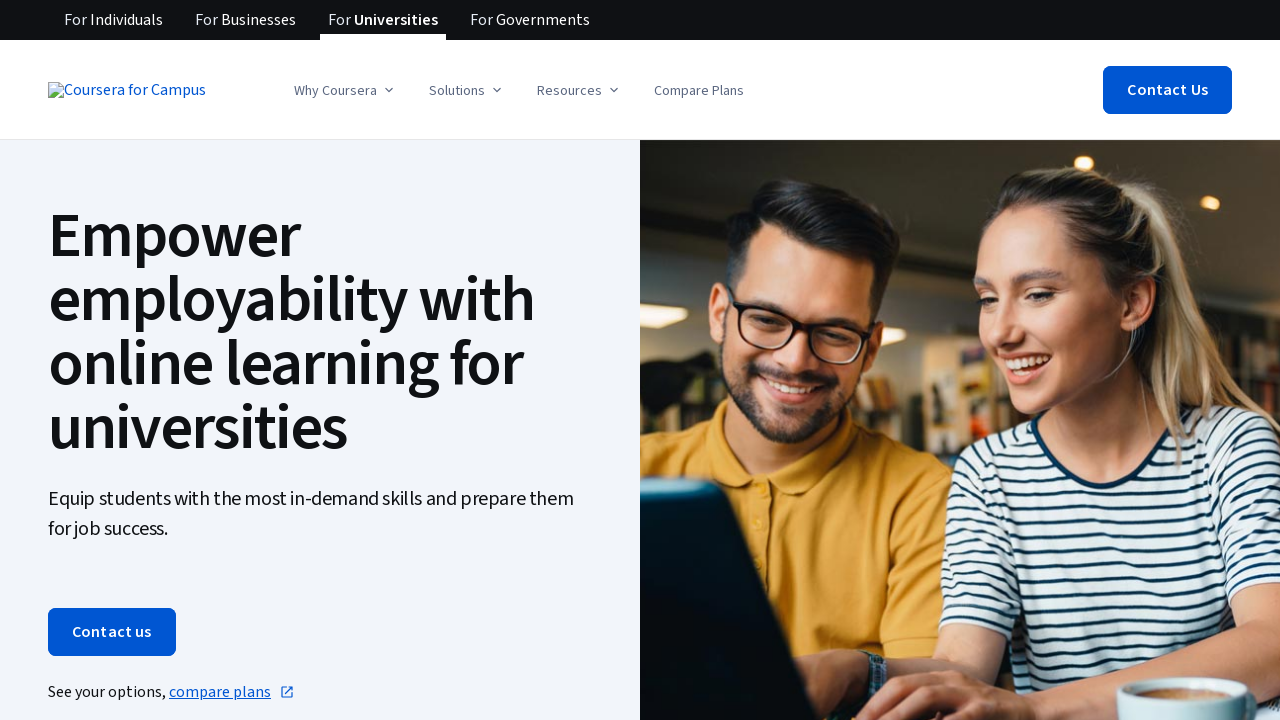

Retrieved 6 options from dropdown 1
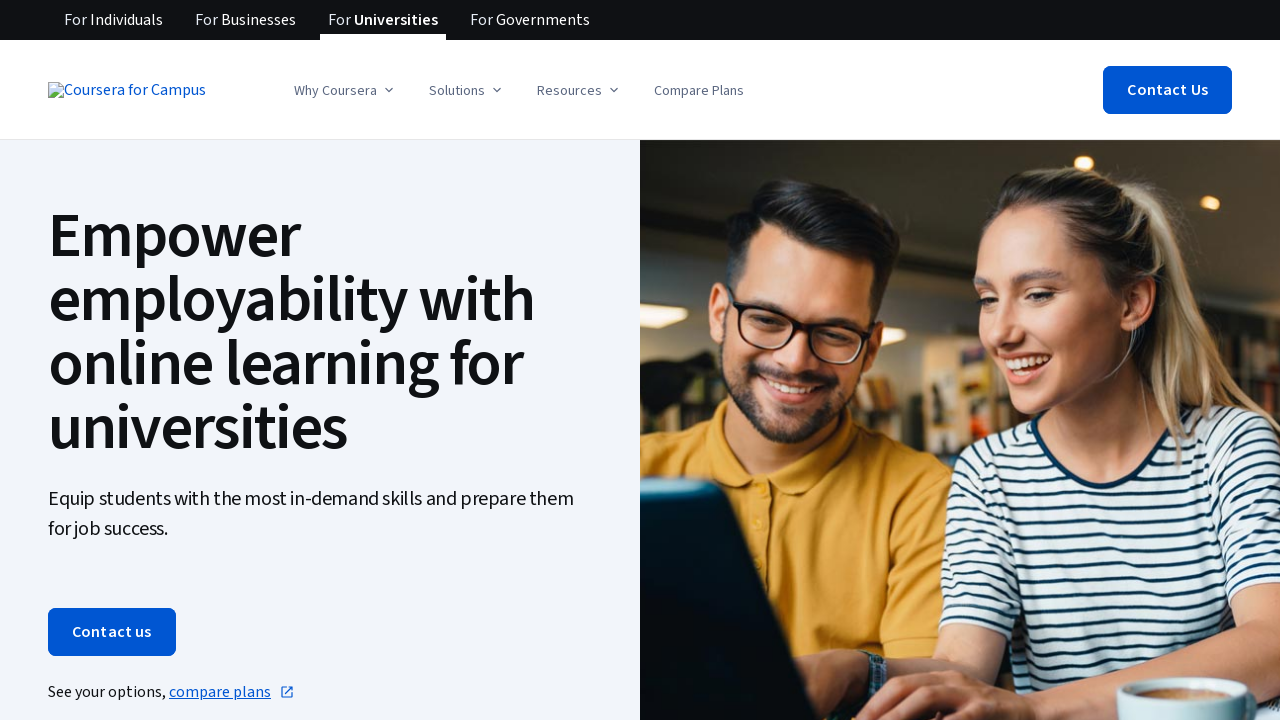

Selected random option (index 3) from dropdown 1 on xpath=(//select)[1]
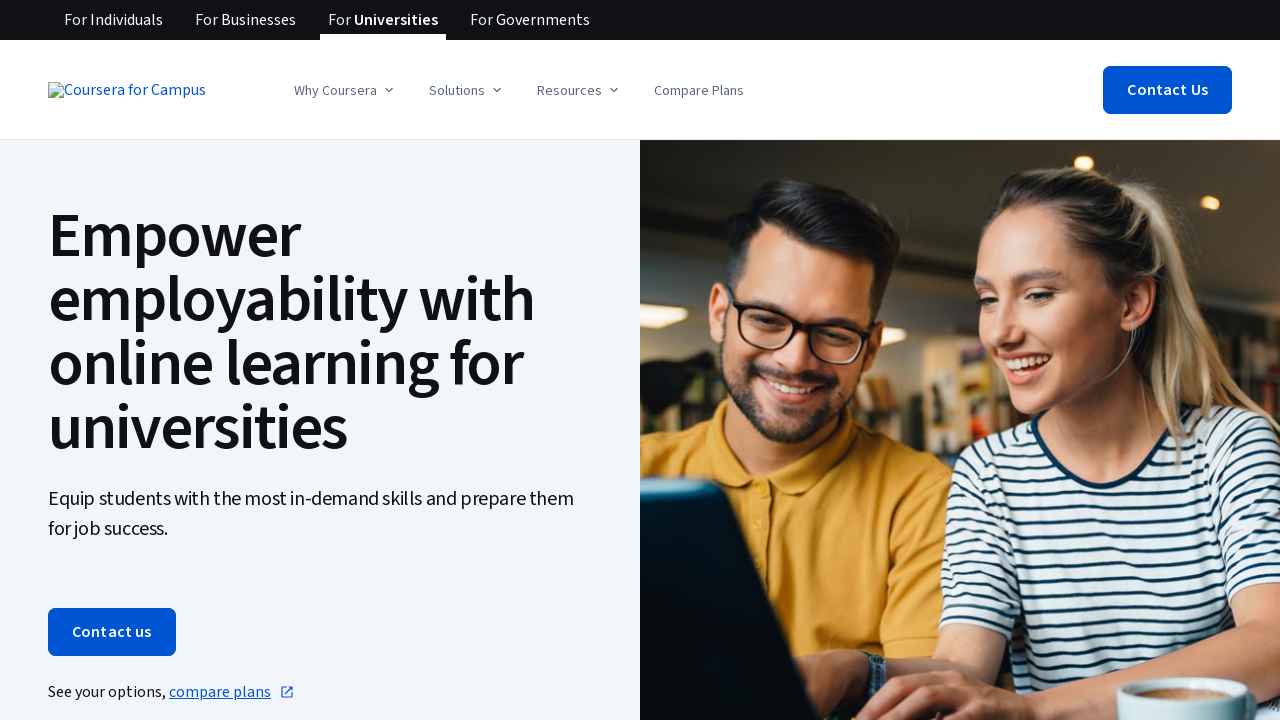

Waited for dropdown 2 to be visible
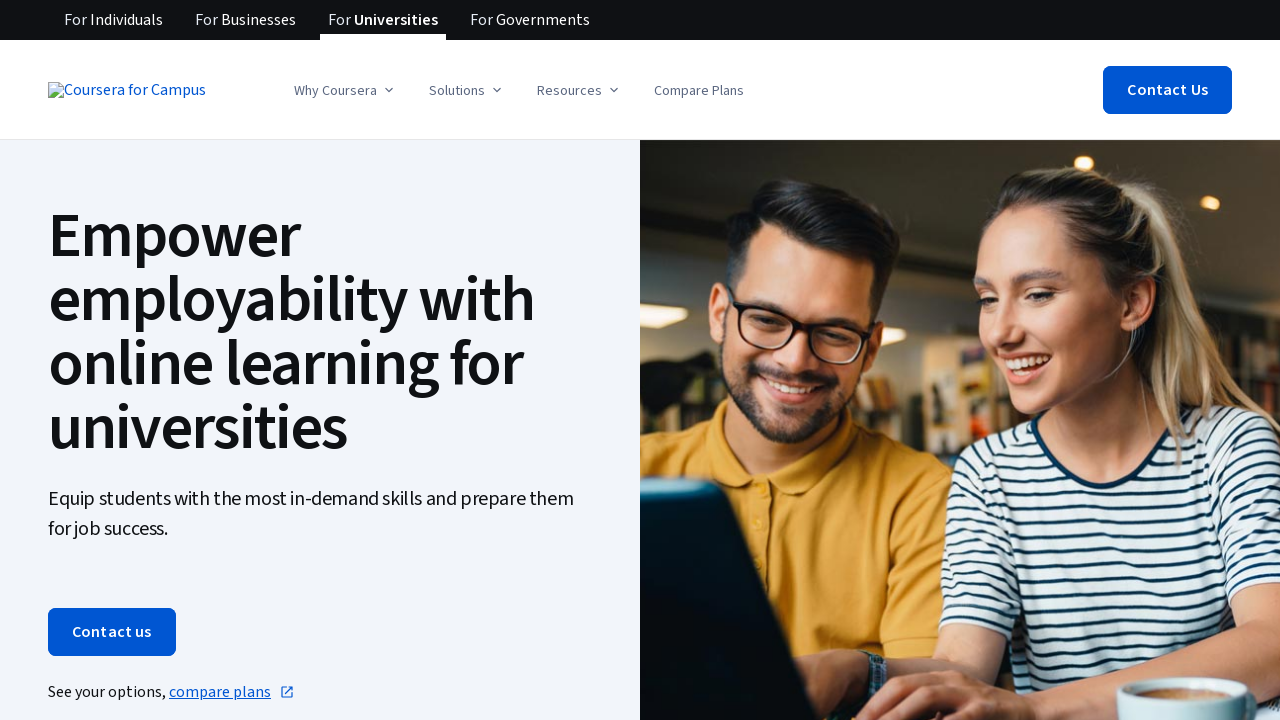

Retrieved 13 options from dropdown 2
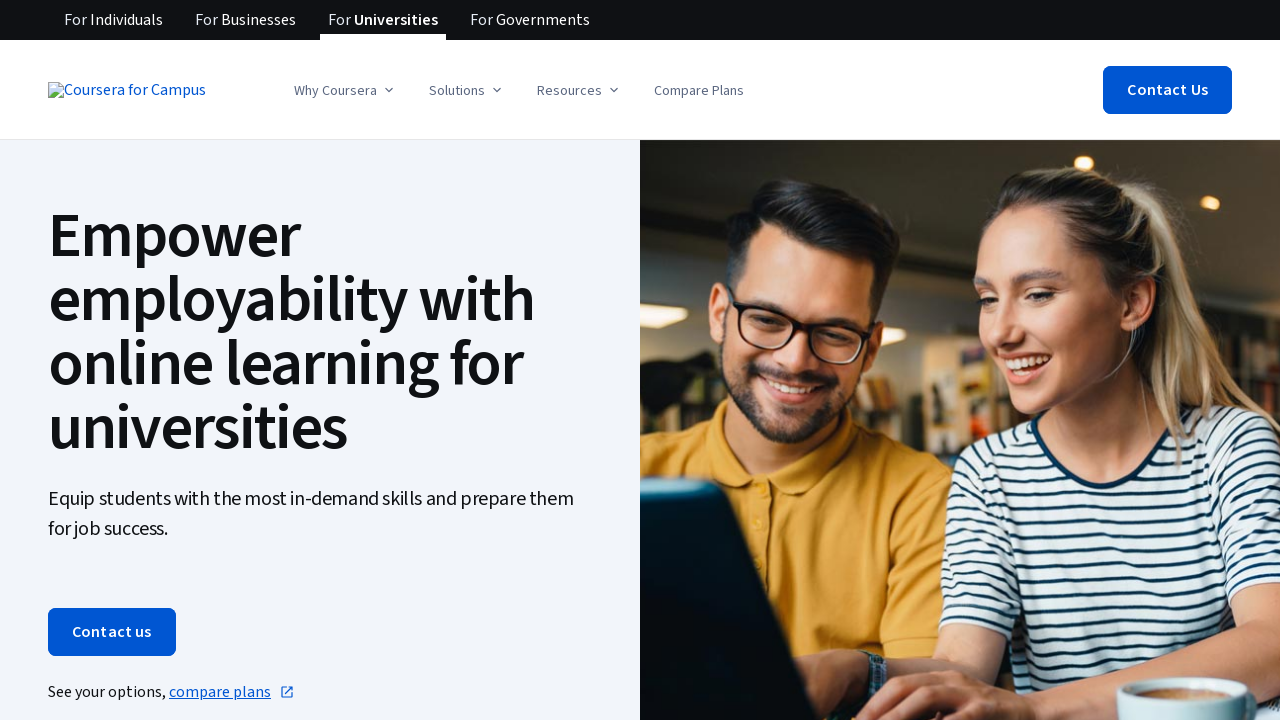

Selected random option (index 4) from dropdown 2 on xpath=(//select)[2]
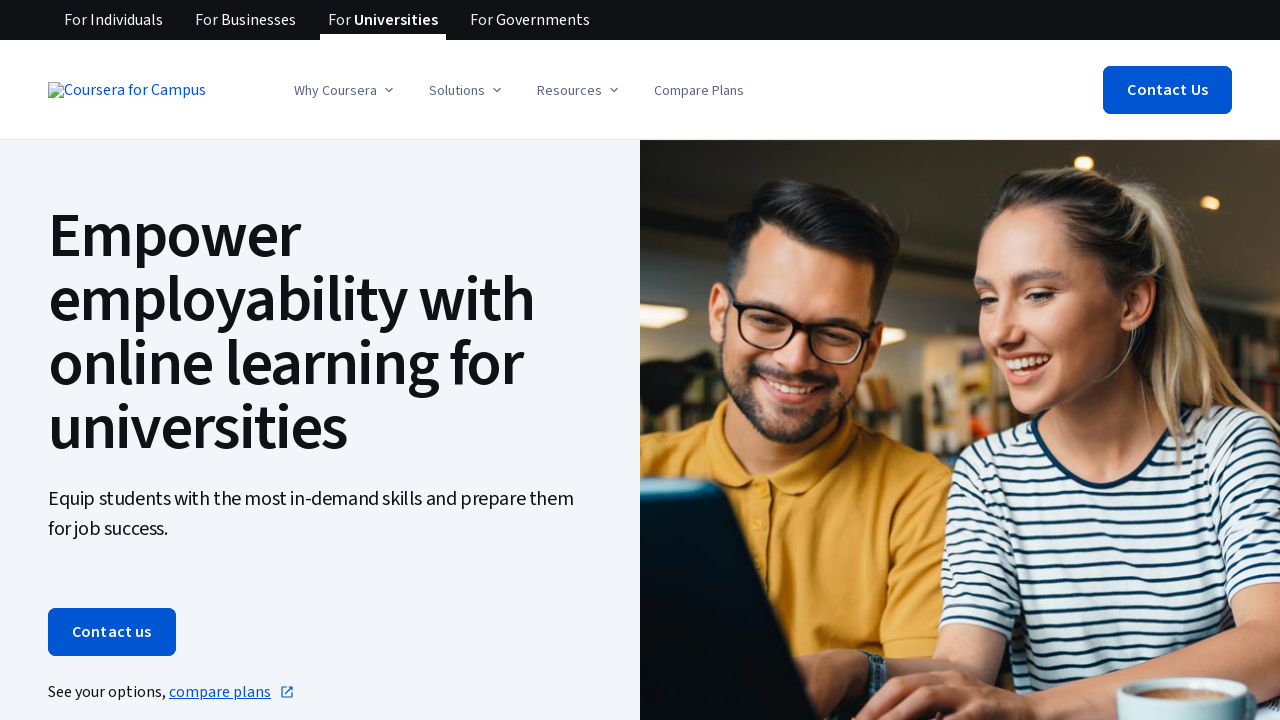

Waited for dropdown 3 to be visible
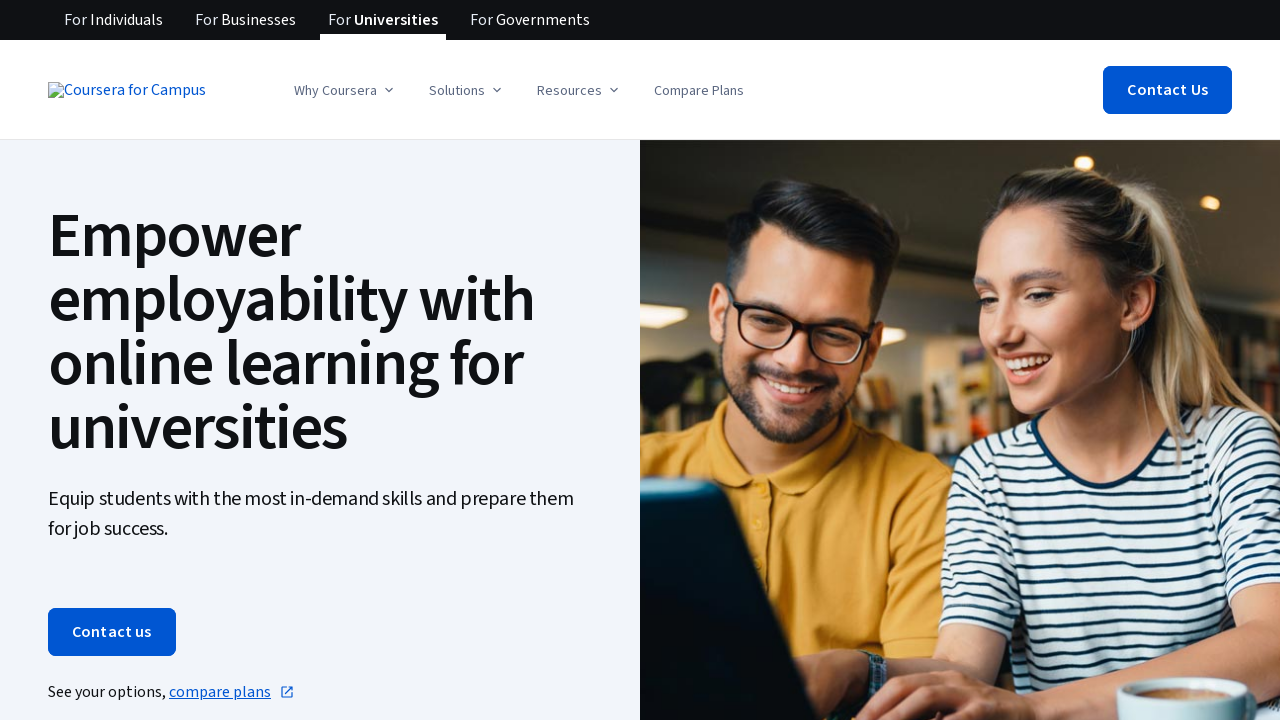

Retrieved 11 options from dropdown 3
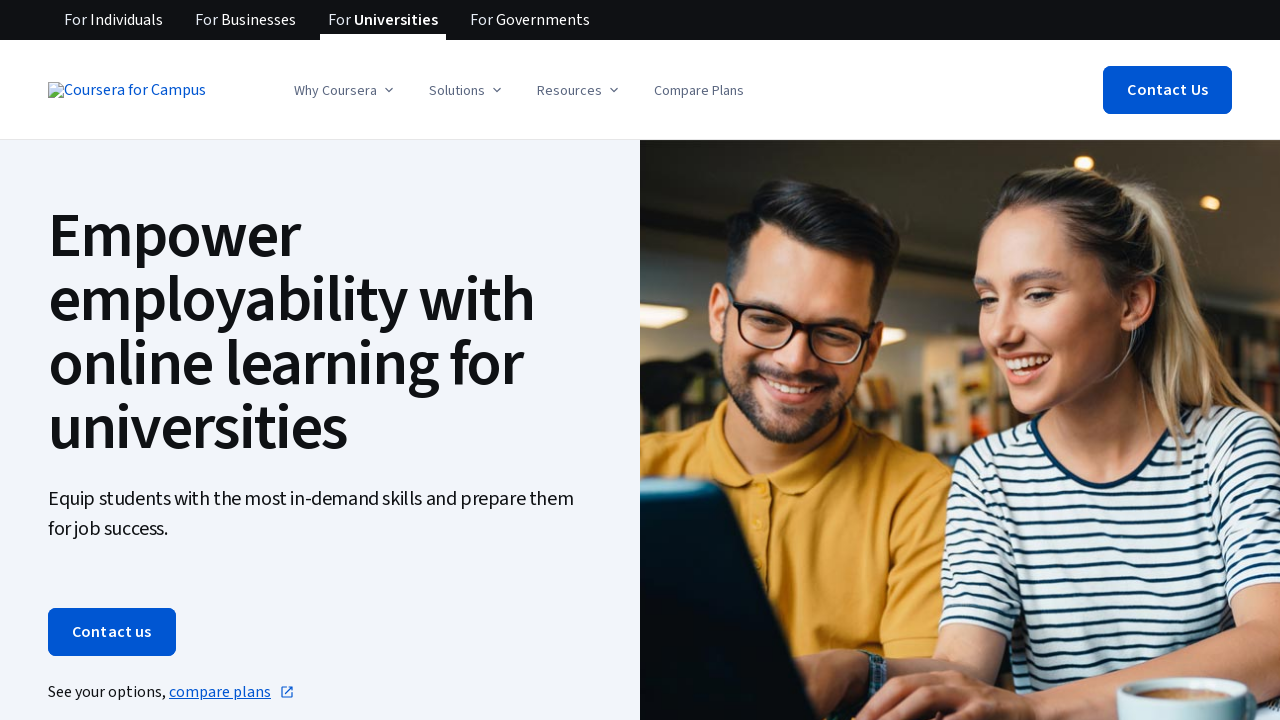

Selected random option (index 2) from dropdown 3 on xpath=(//select)[3]
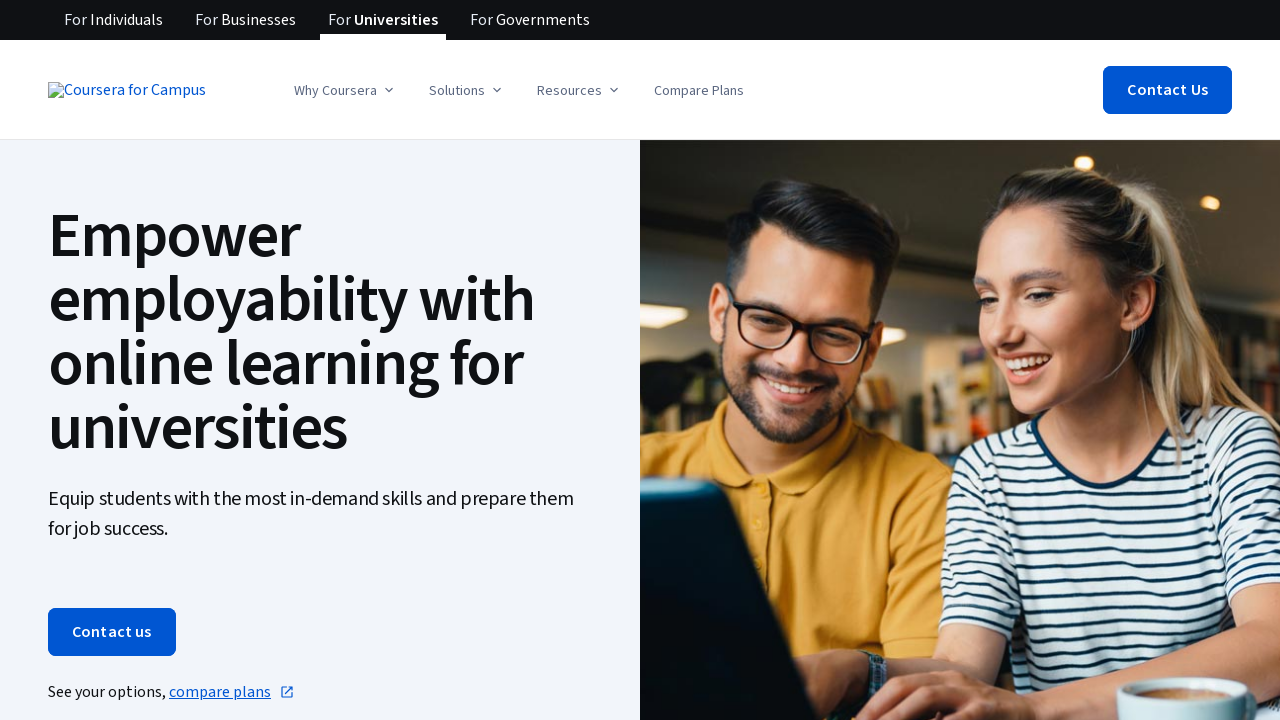

Waited for dropdown 4 to be visible
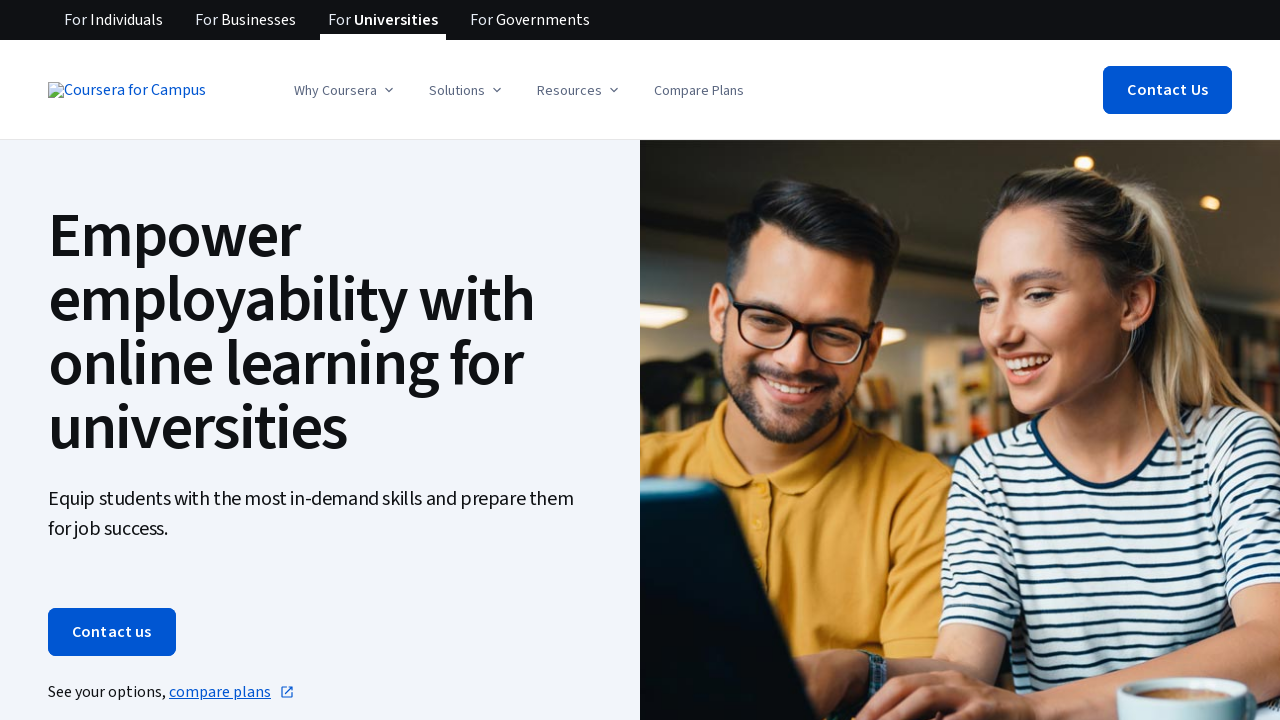

Retrieved 6 options from dropdown 4
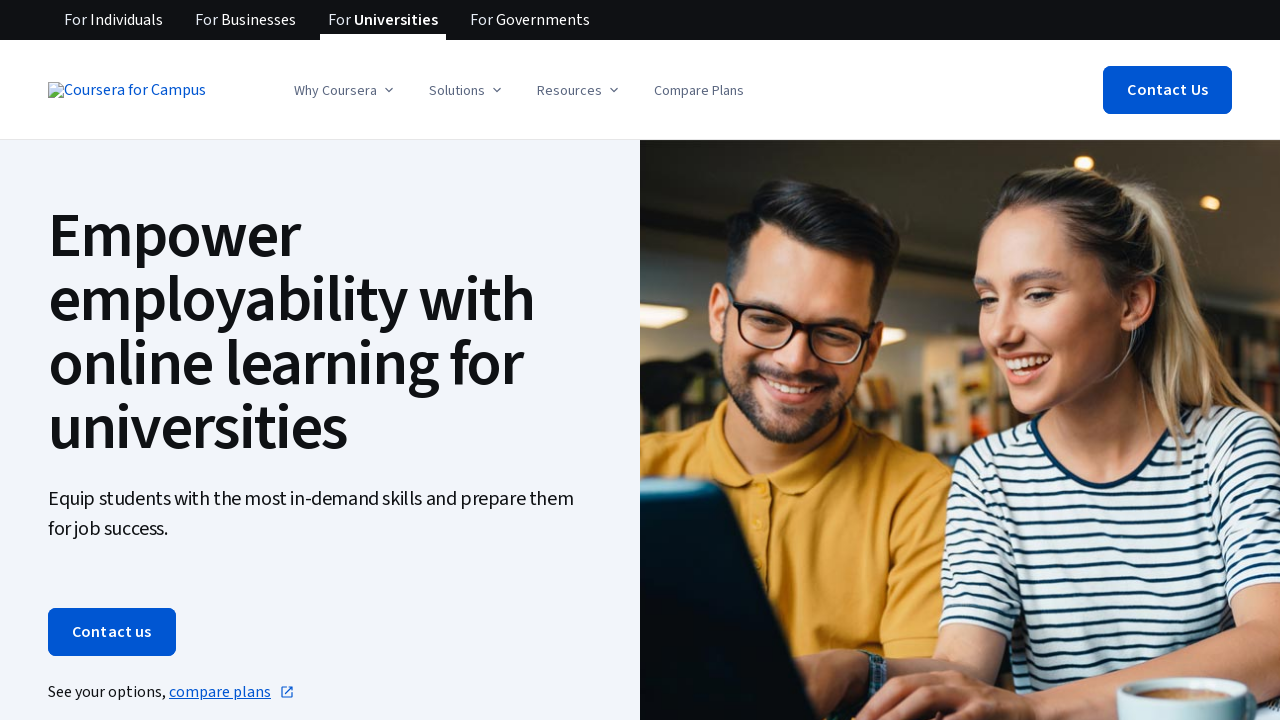

Selected random option (index 5) from dropdown 4 on xpath=(//select)[4]
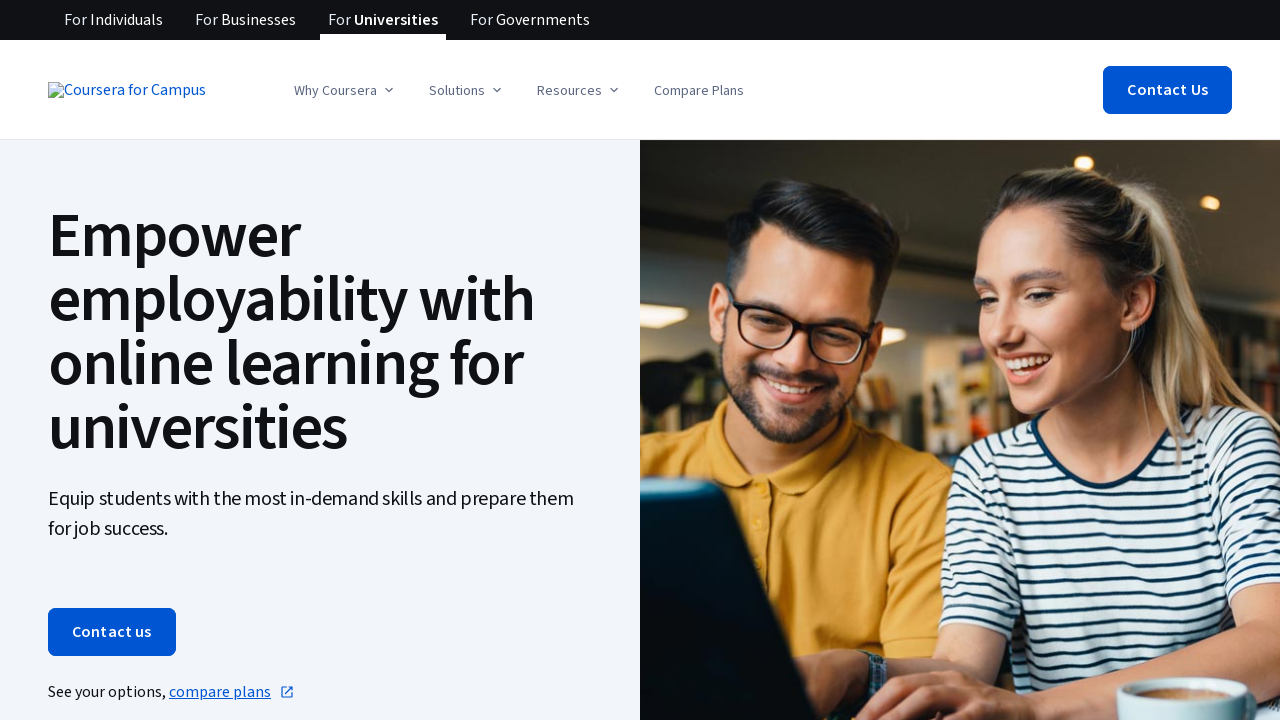

Waited for dropdown 5 to be visible
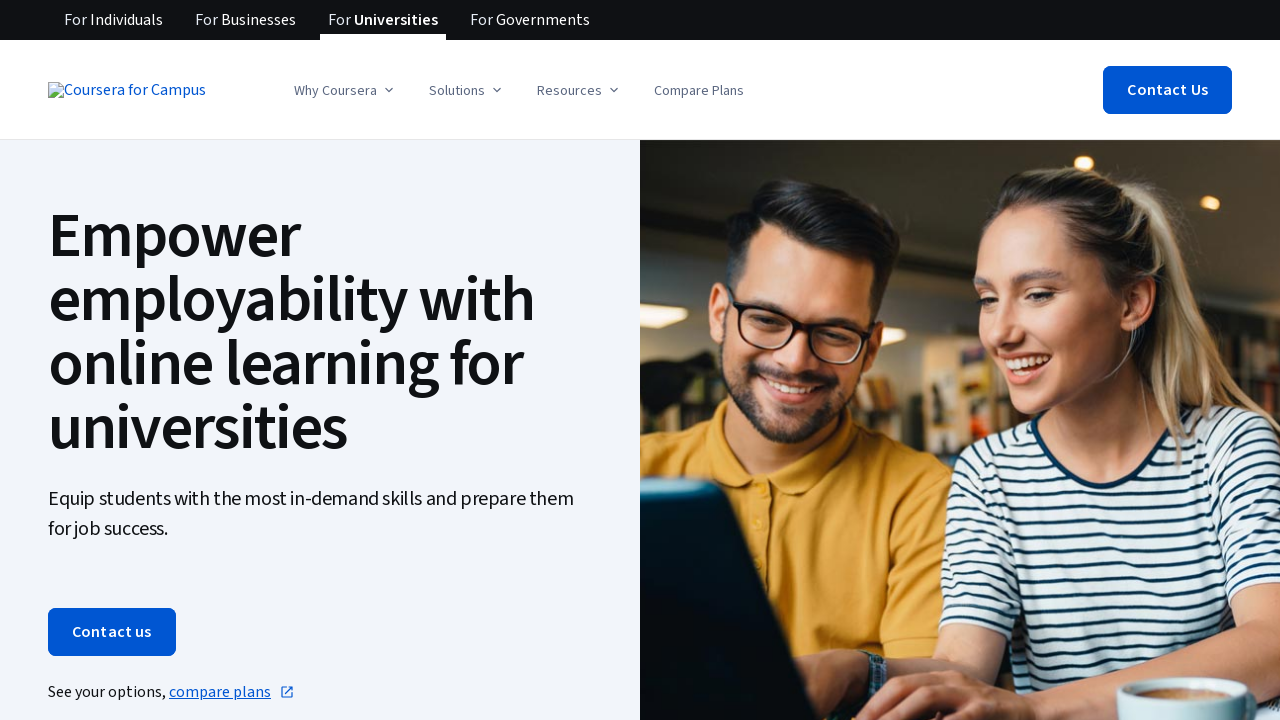

Retrieved 252 options from dropdown 5
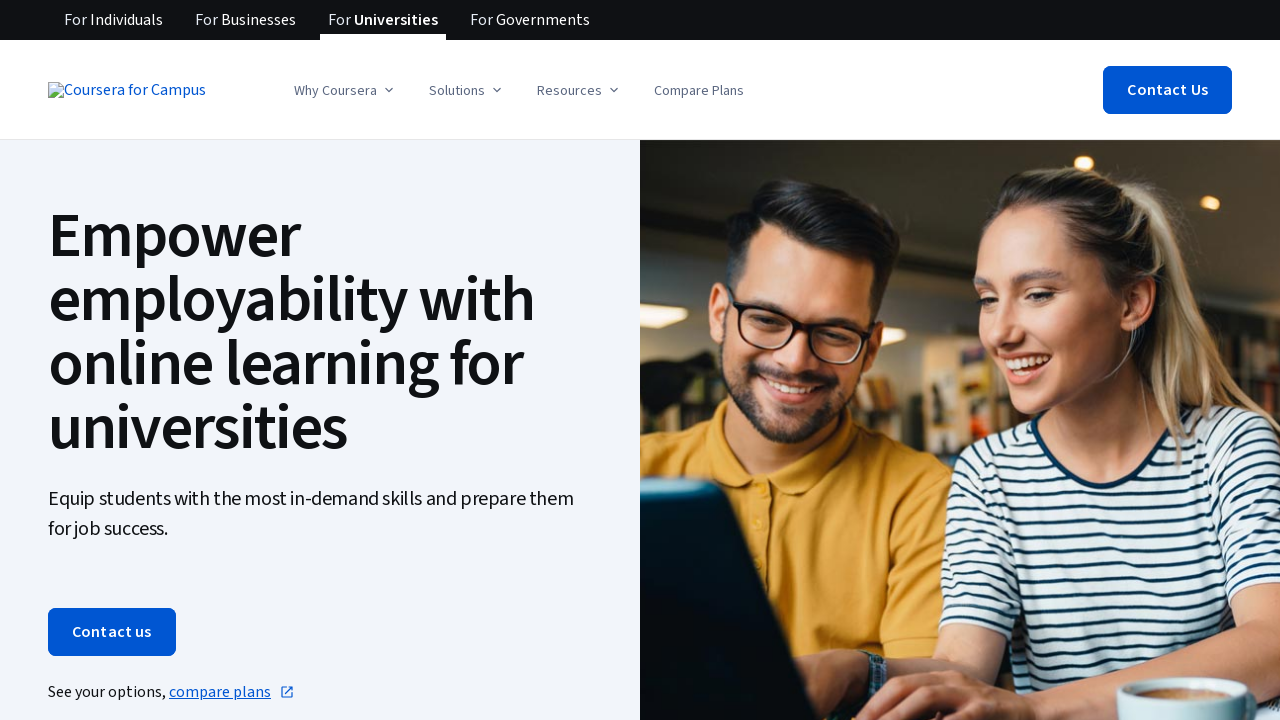

Selected random option (index 193) from dropdown 5 on xpath=(//select)[5]
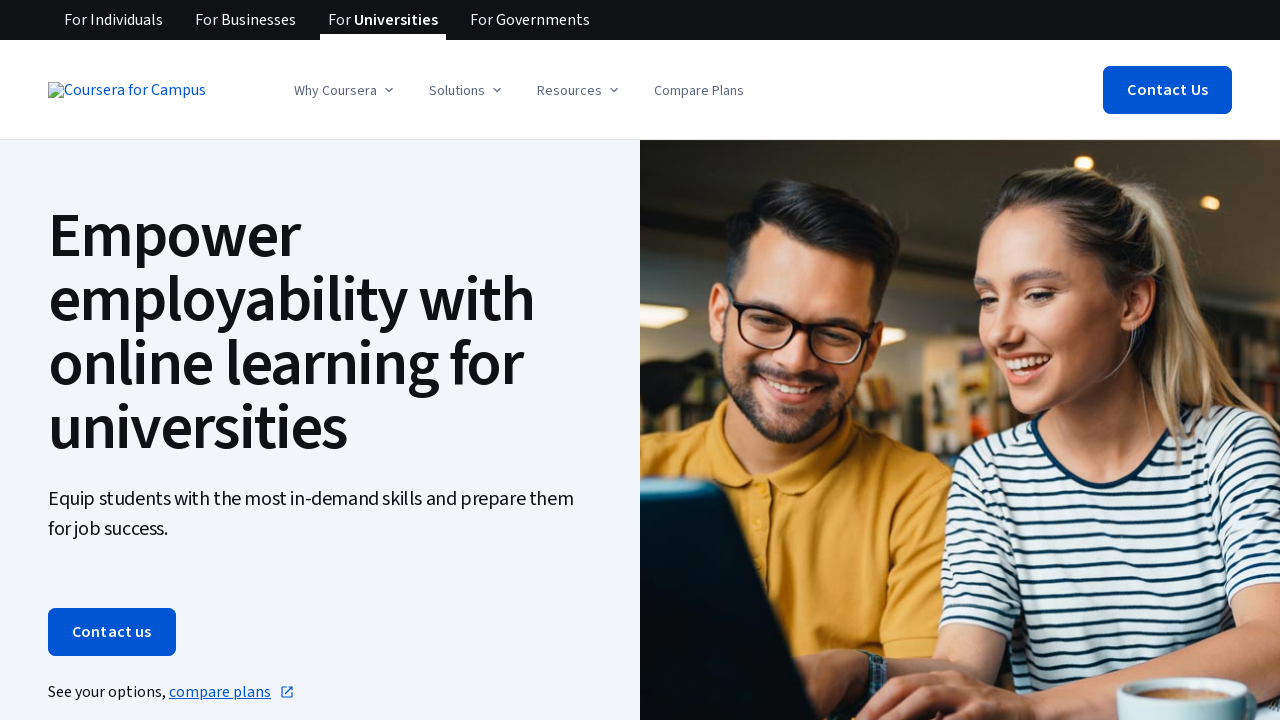

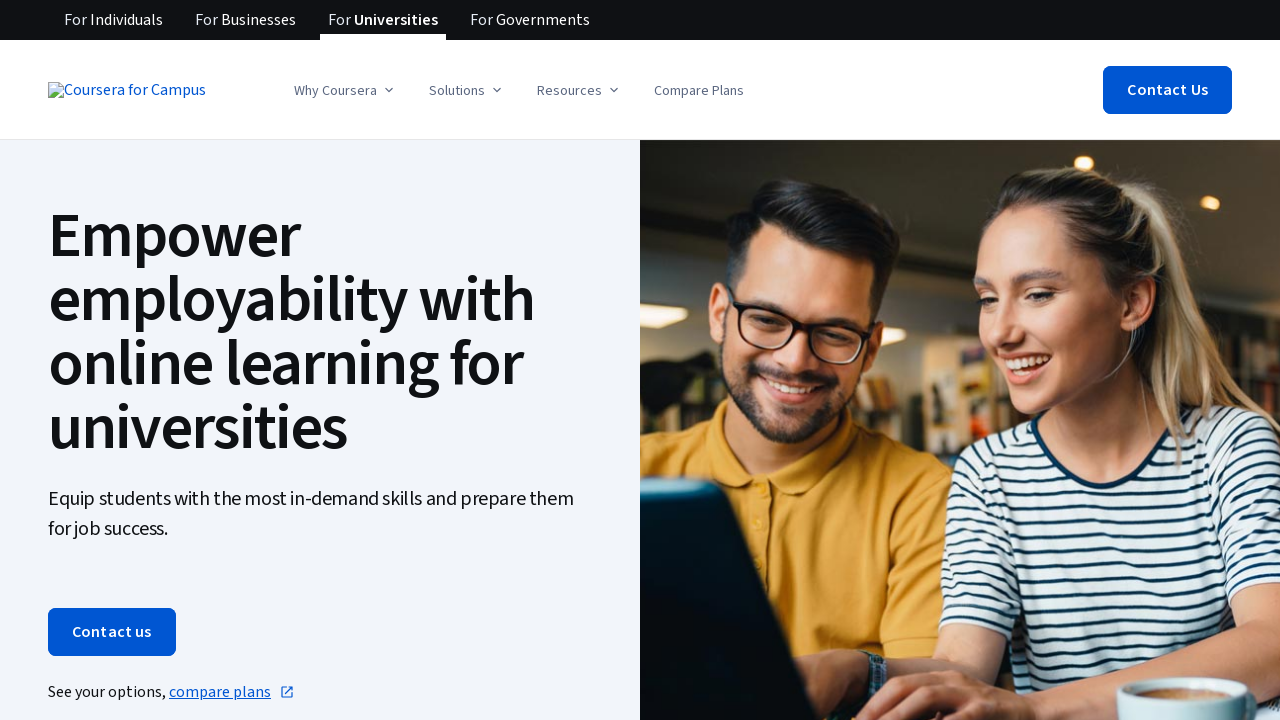